Tests web table interactions on a practice site including reading table data, navigating through pagination pages, and selecting checkboxes within the table rows.

Starting URL: https://testautomationpractice.blogspot.com/

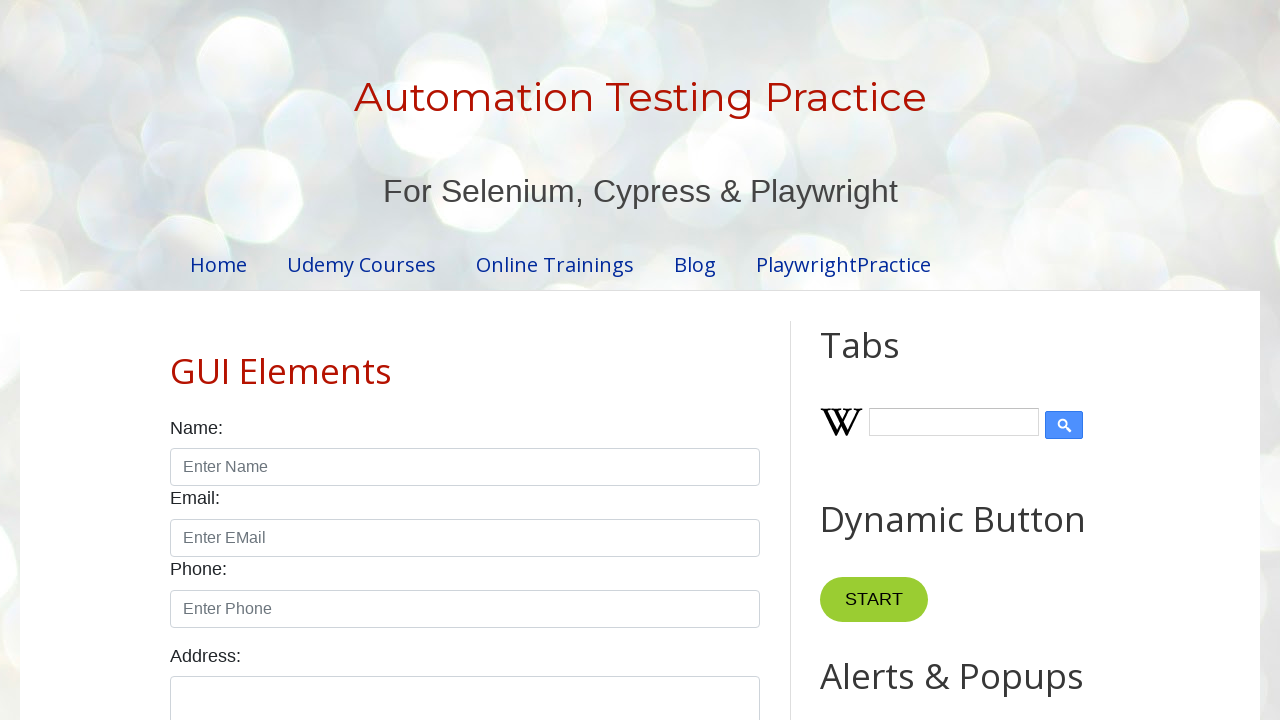

Waited for product table to be visible
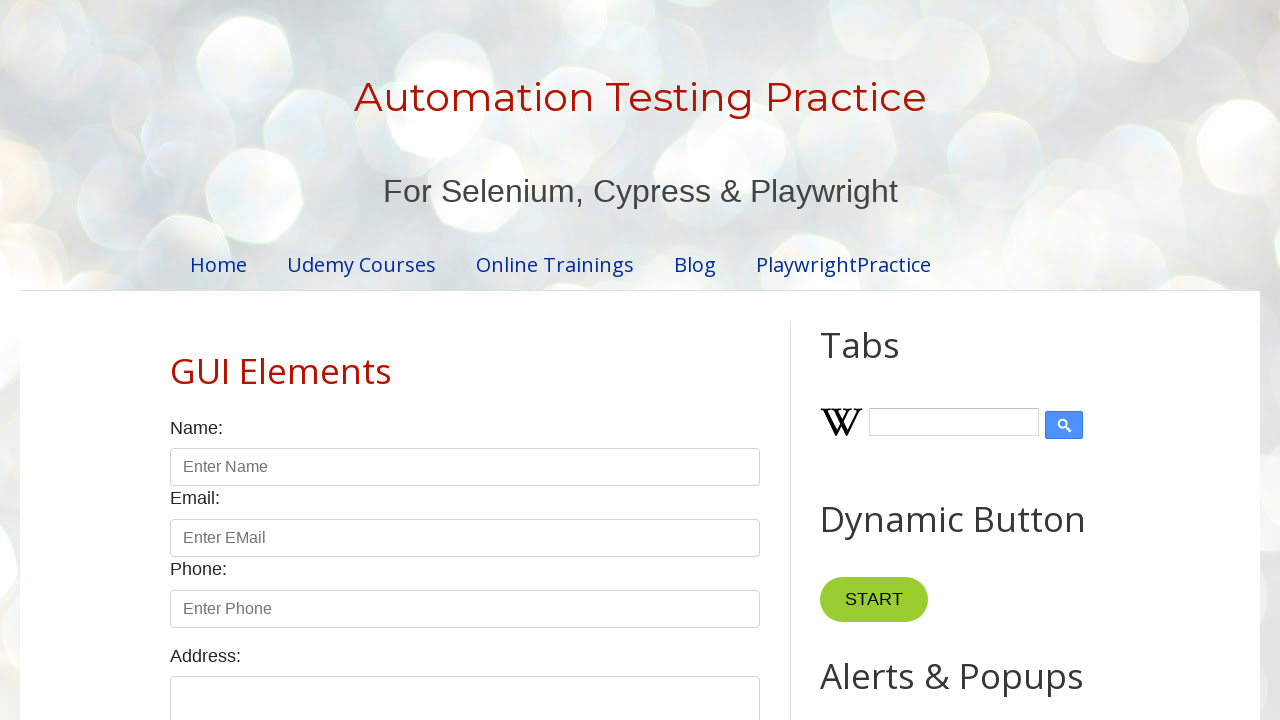

Retrieved table row count: 5 rows
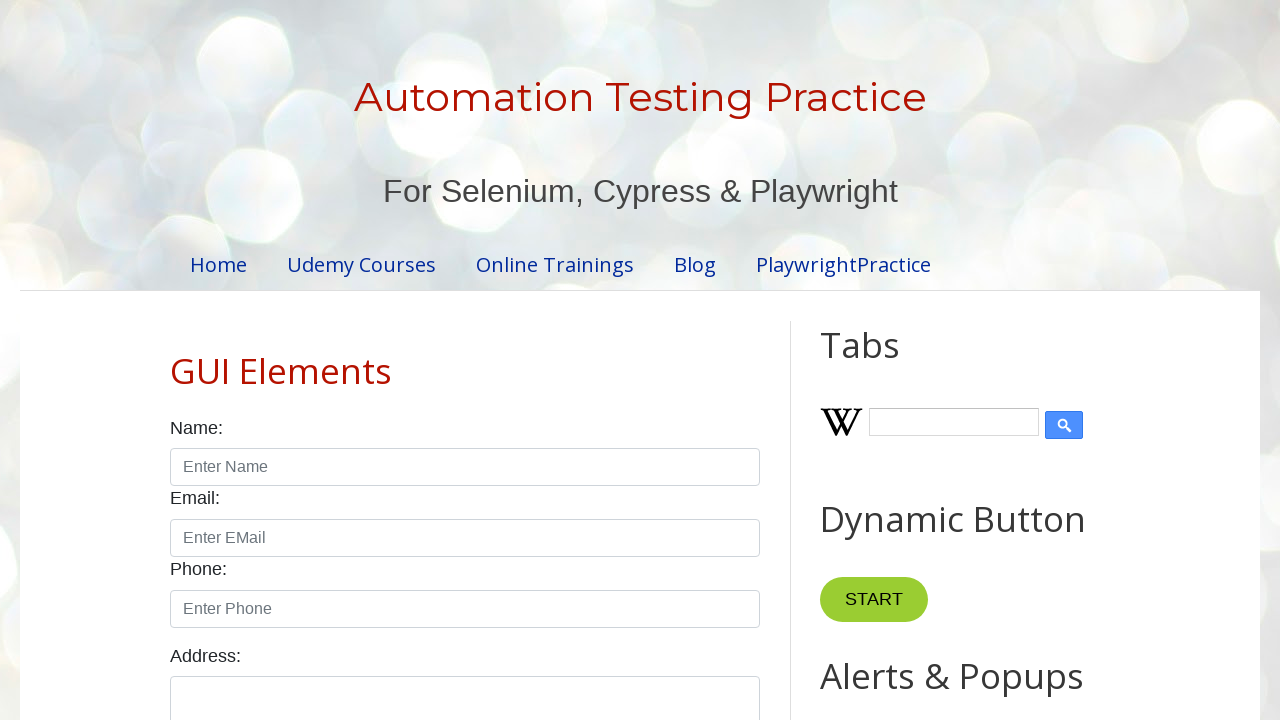

Retrieved table column count: 4 columns
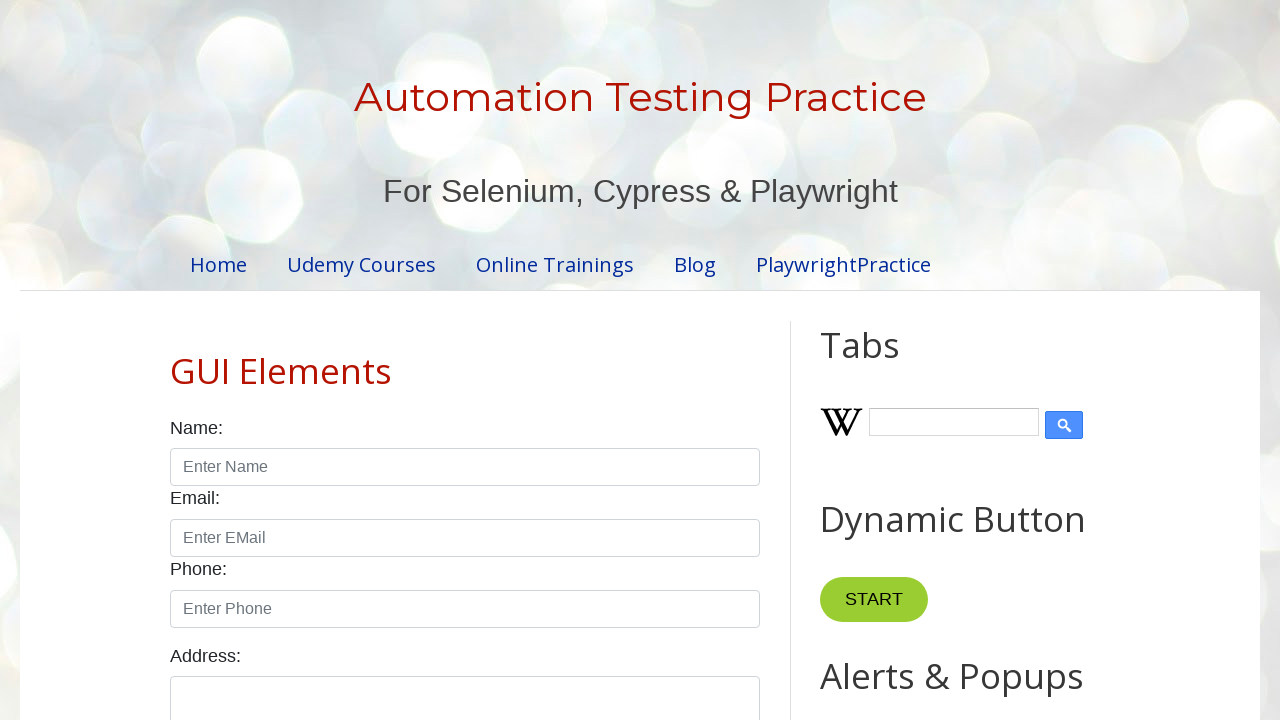

Read specific cell data from row 4, column 2: 'Smartwatch'
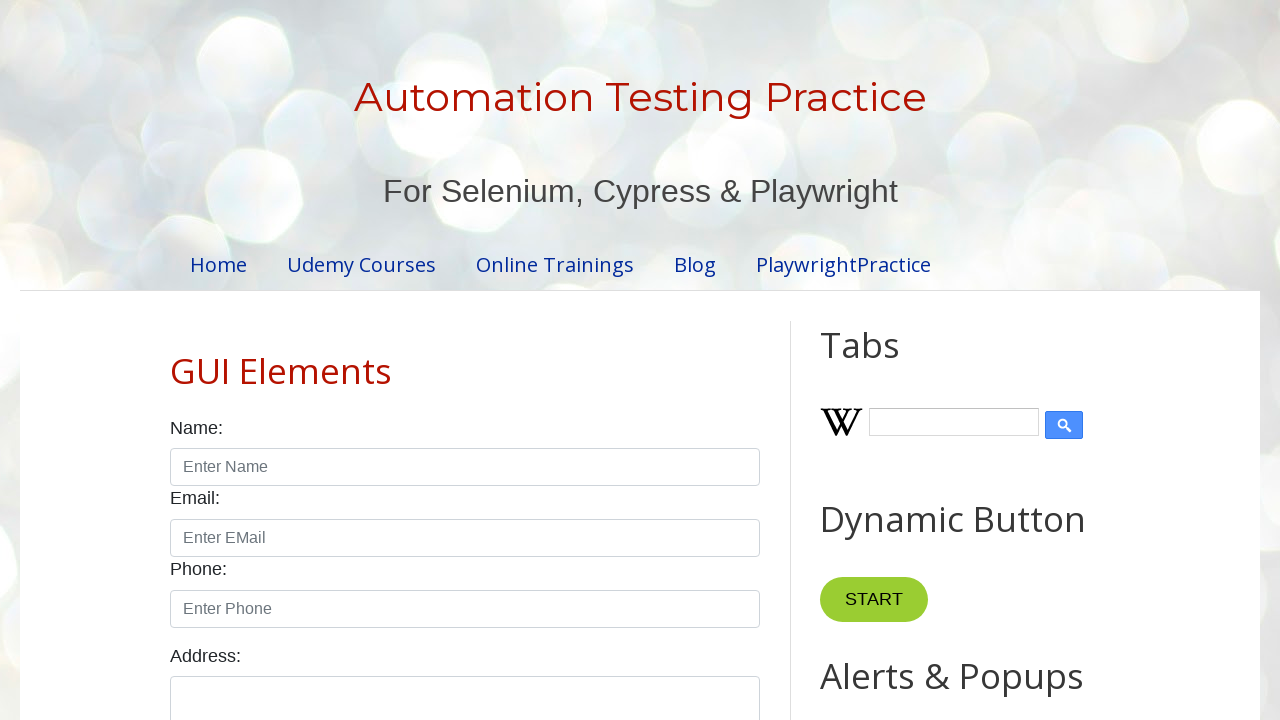

Retrieved pagination page count: 4 pages
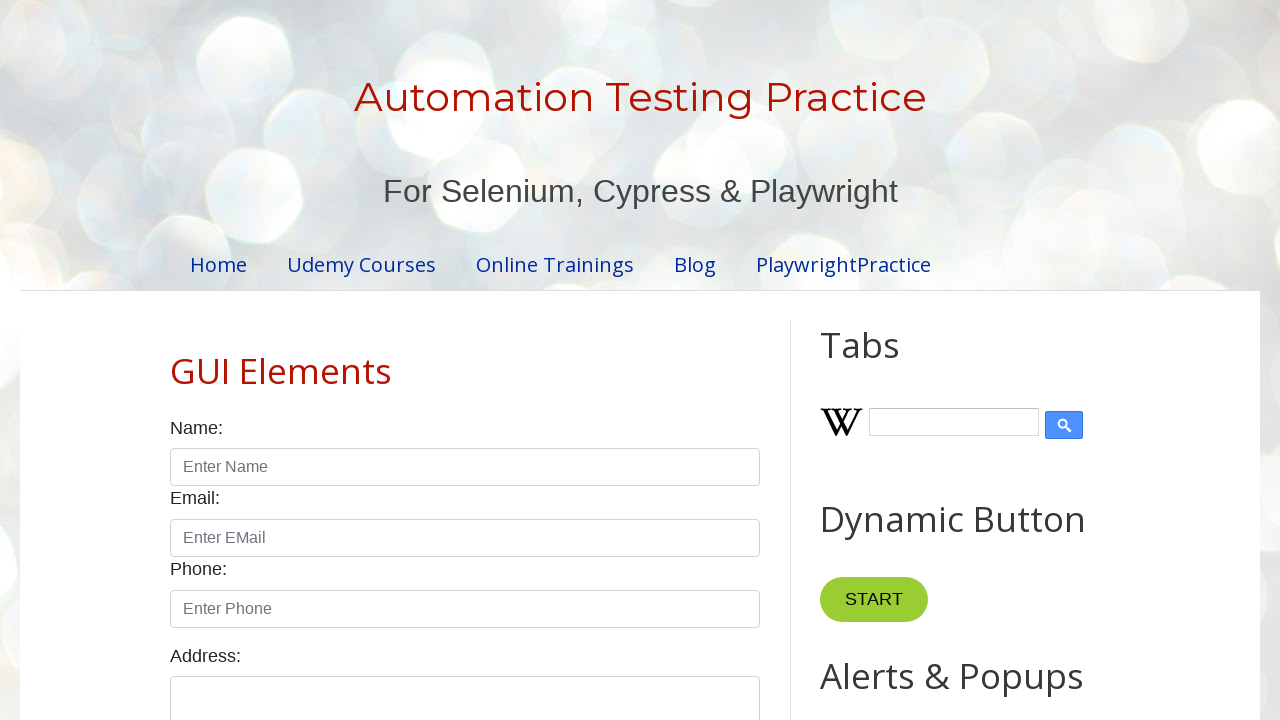

Clicked on pagination page 1 at (416, 361) on xpath=//ul[@id='pagination']/li >> nth=0
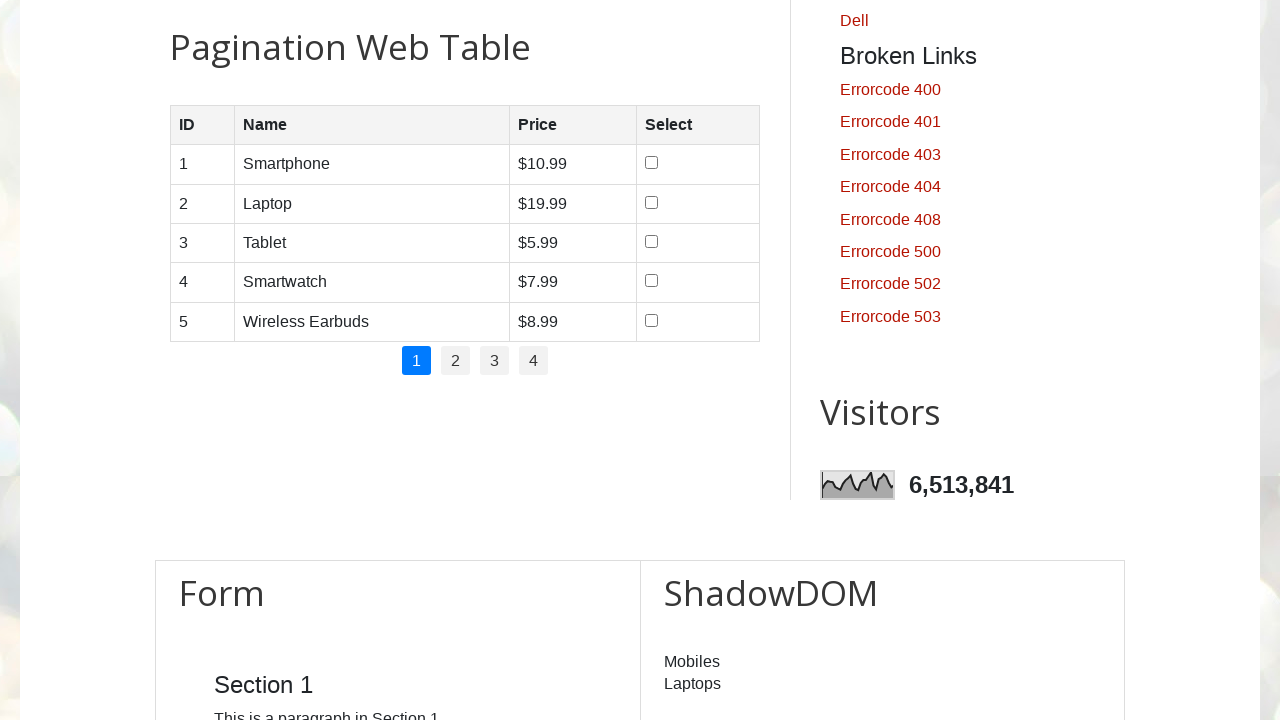

Waited for table to update after pagination click
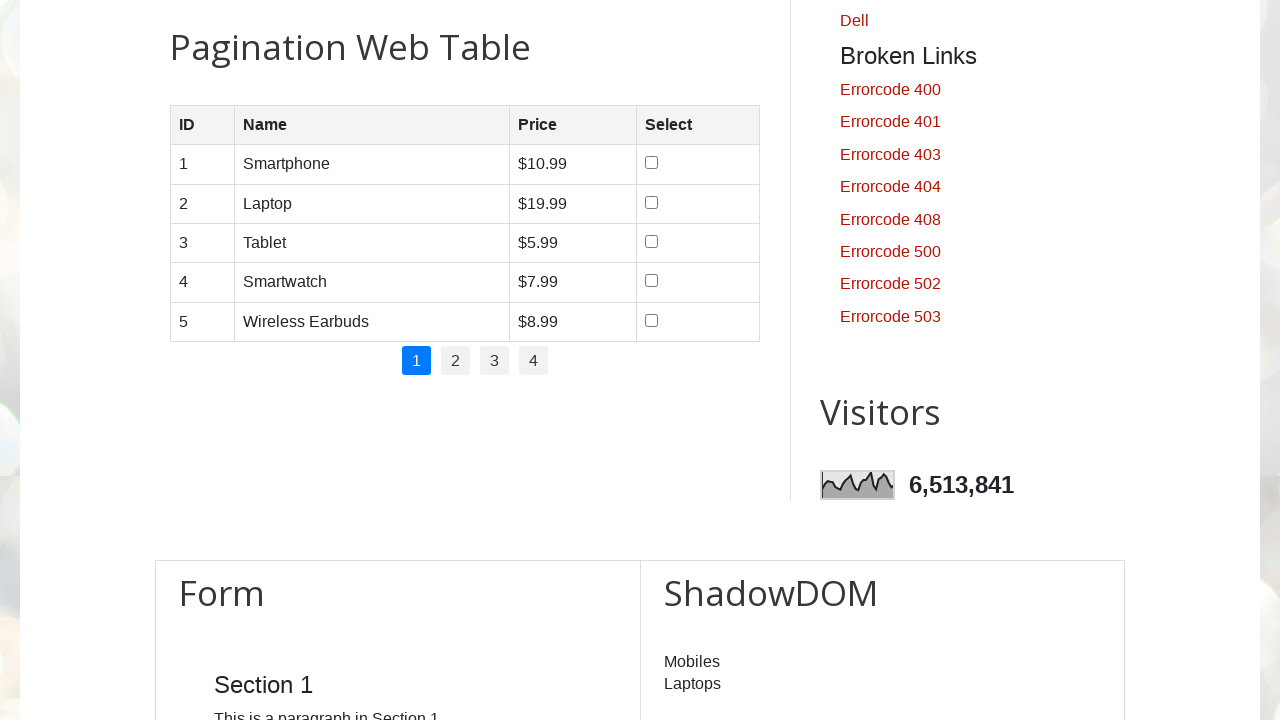

Retrieved current page row count: 5 rows on page 1
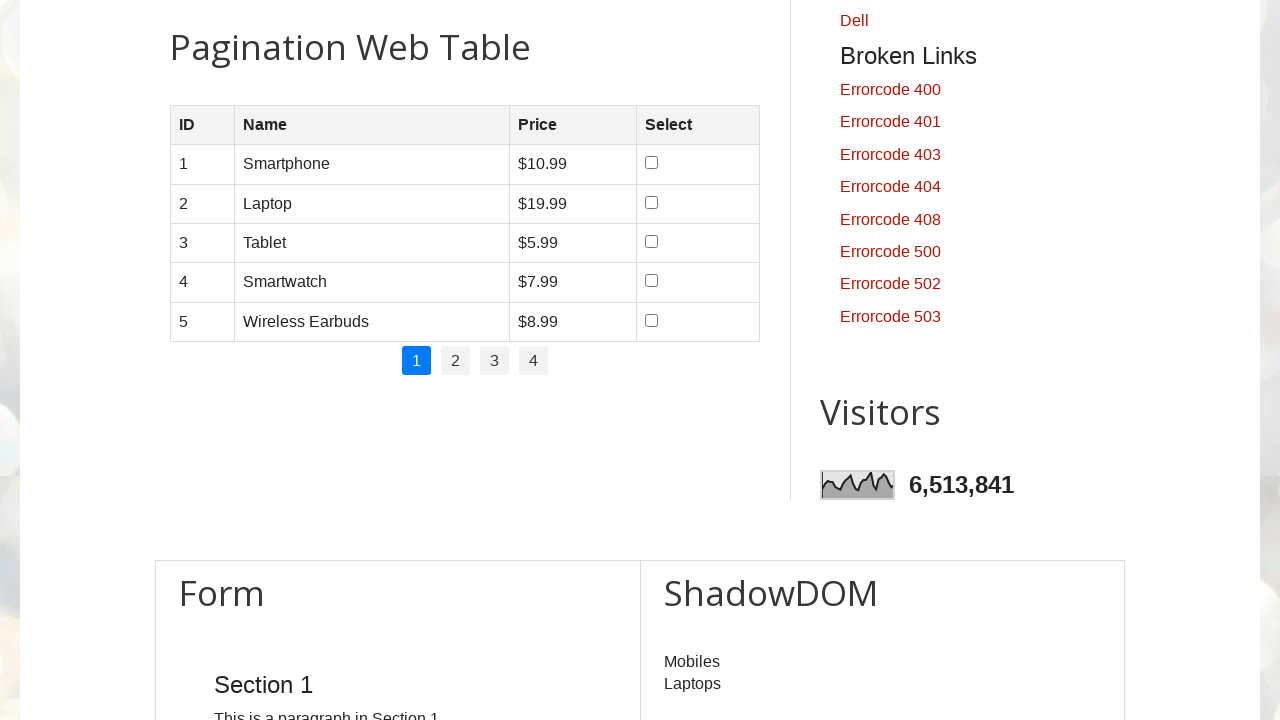

Selected checkbox in row 1 on page 1 at (651, 163) on //table[@id='productTable']/tbody/tr[1]/td[4]/input
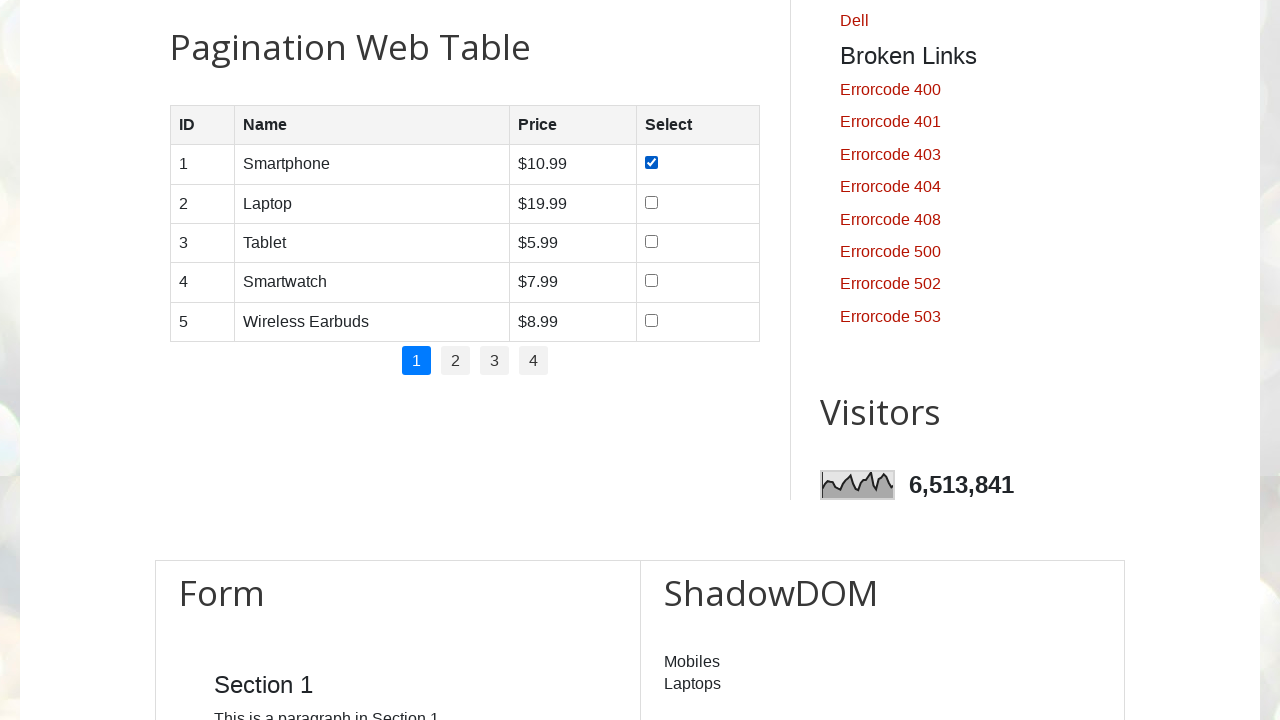

Selected checkbox in row 2 on page 1 at (651, 202) on //table[@id='productTable']/tbody/tr[2]/td[4]/input
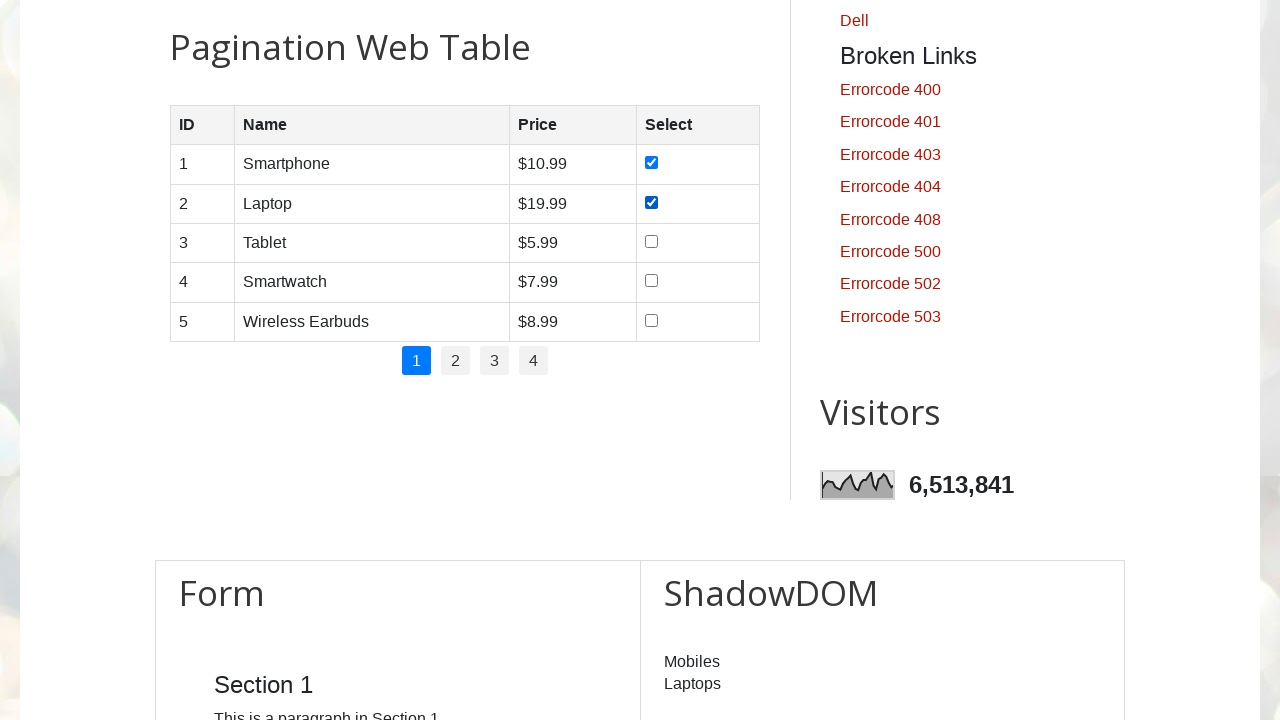

Selected checkbox in row 3 on page 1 at (651, 241) on //table[@id='productTable']/tbody/tr[3]/td[4]/input
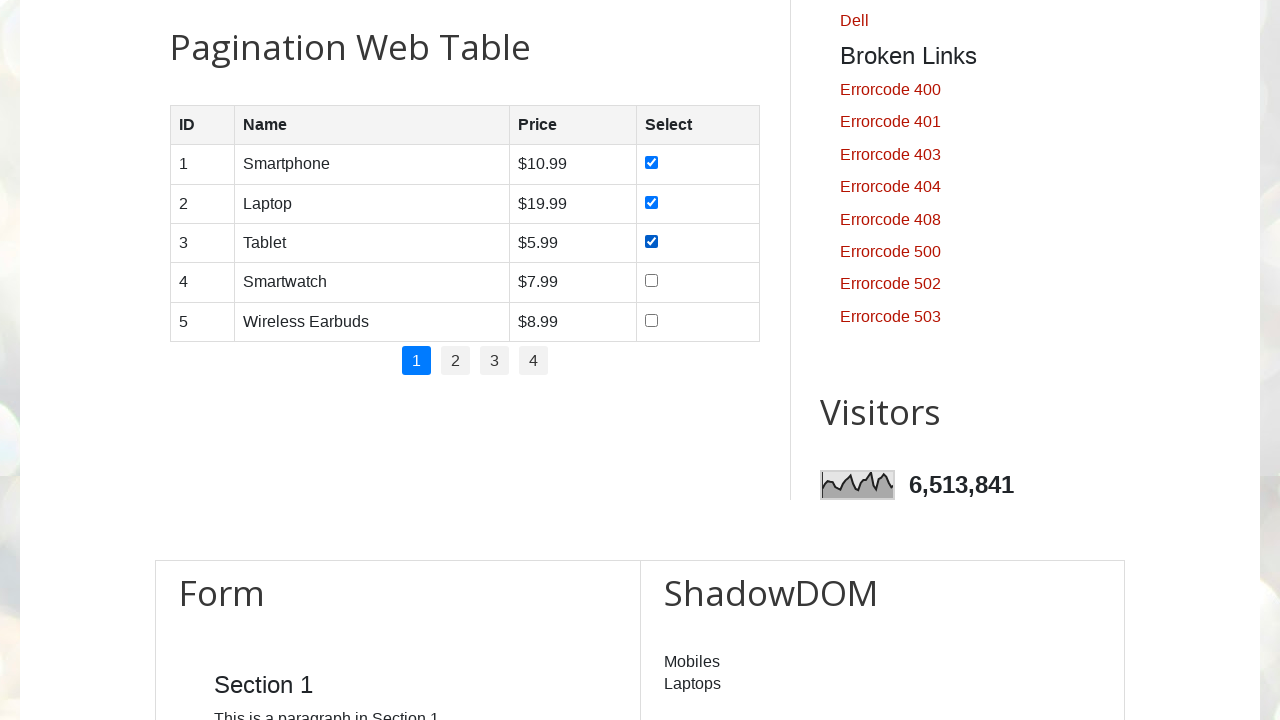

Selected checkbox in row 4 on page 1 at (651, 281) on //table[@id='productTable']/tbody/tr[4]/td[4]/input
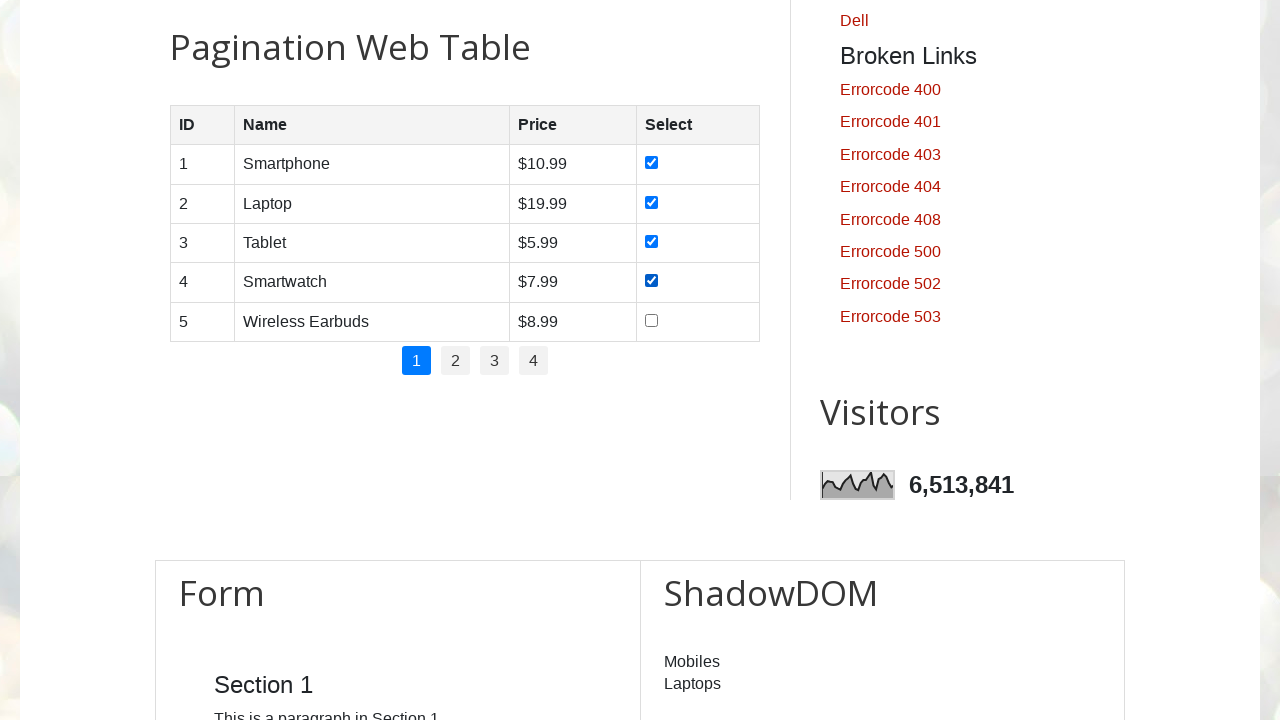

Selected checkbox in row 5 on page 1 at (651, 320) on //table[@id='productTable']/tbody/tr[5]/td[4]/input
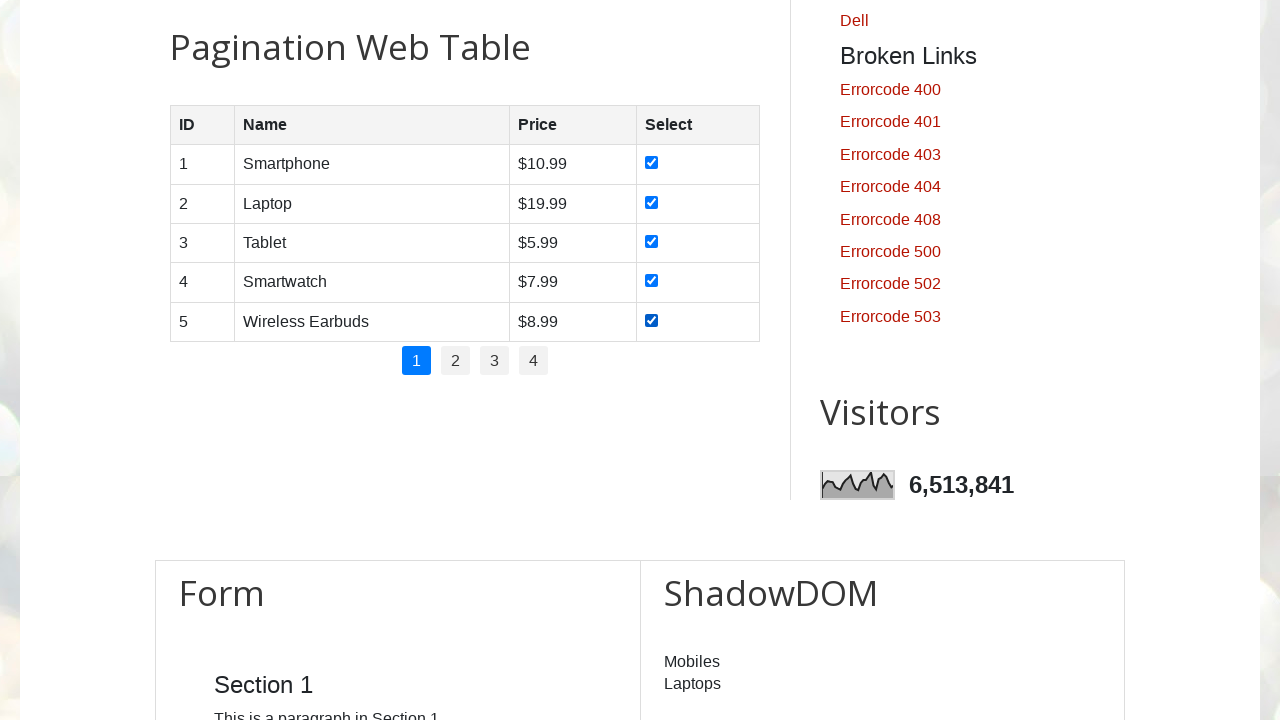

Clicked on pagination page 2 at (456, 361) on xpath=//ul[@id='pagination']/li >> nth=1
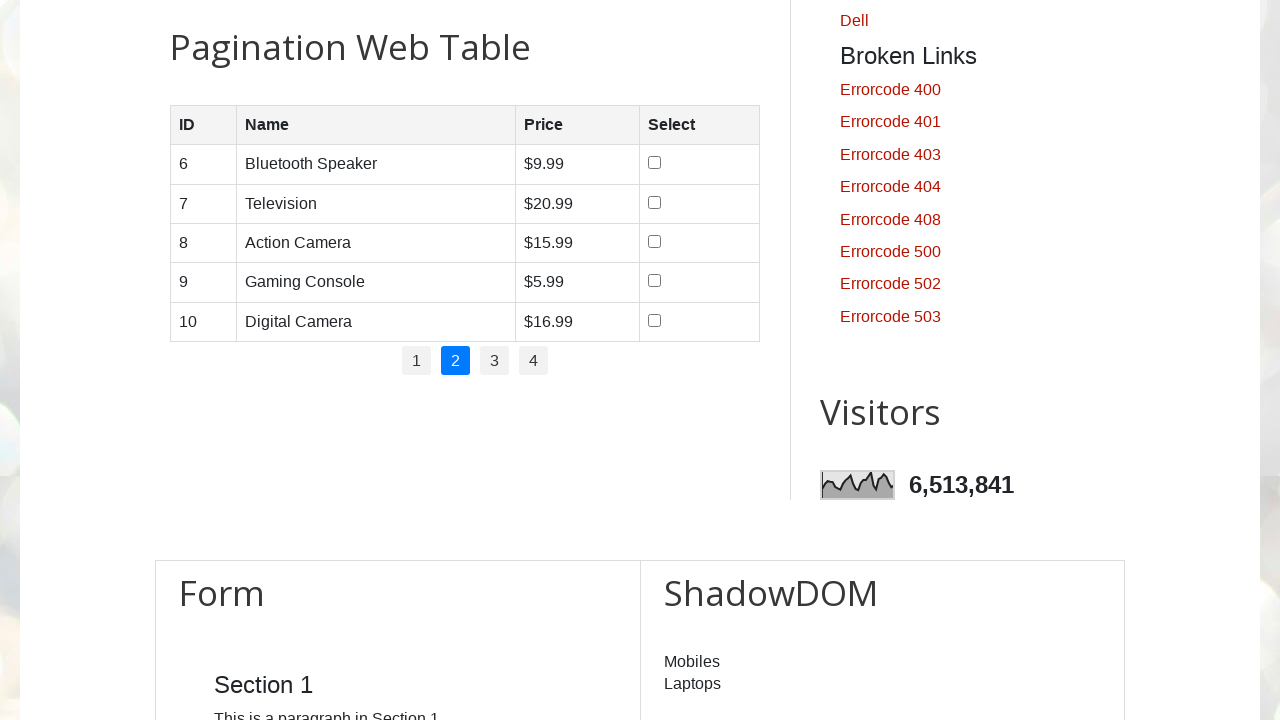

Waited for table to update after pagination click
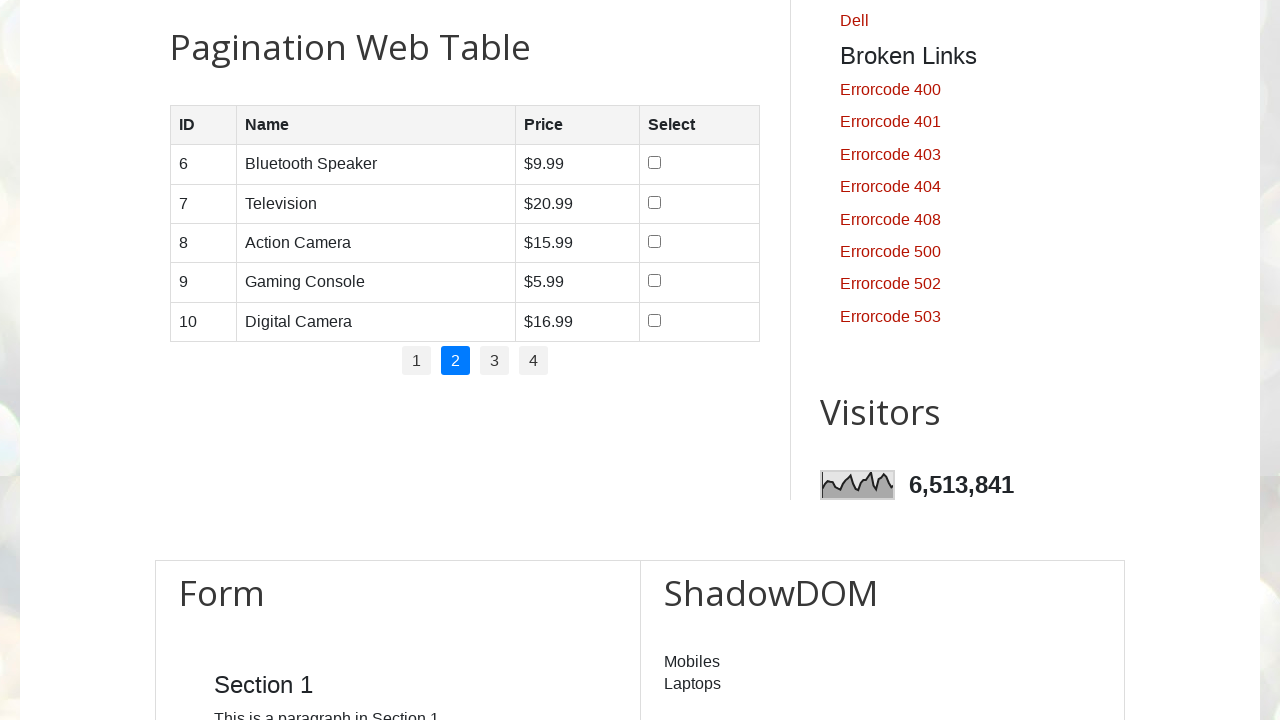

Retrieved current page row count: 5 rows on page 2
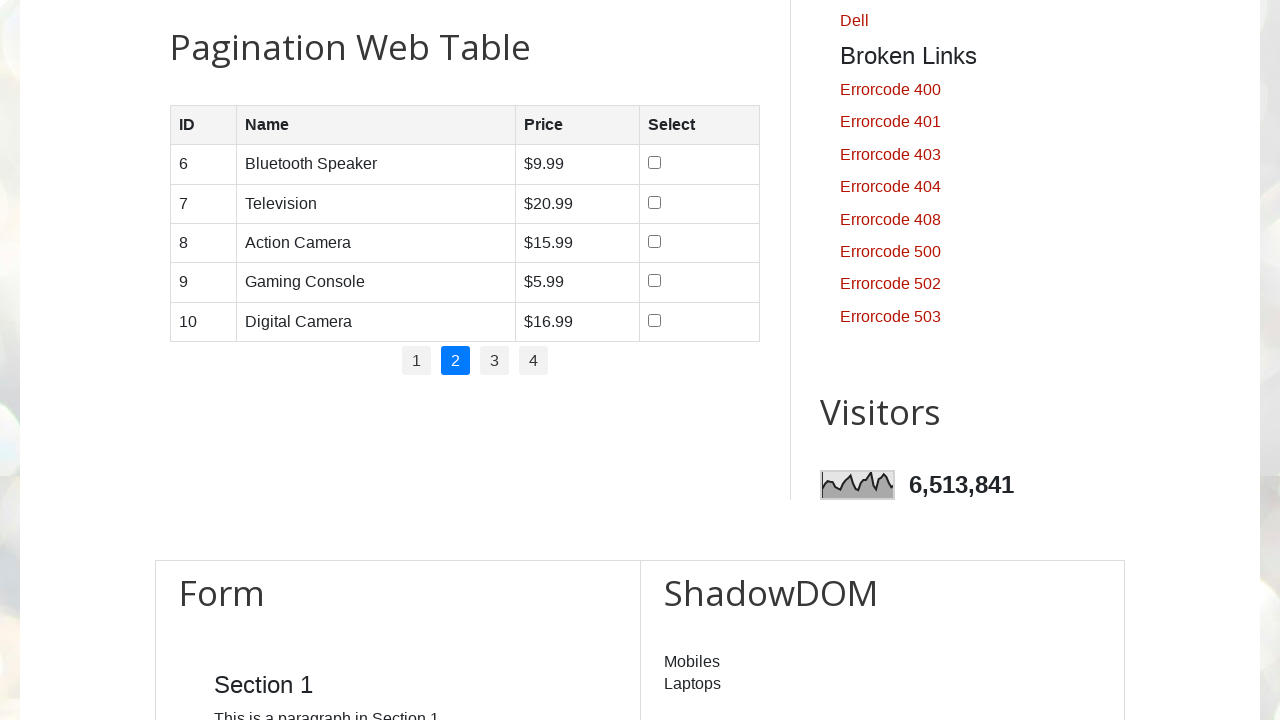

Selected checkbox in row 1 on page 2 at (654, 163) on //table[@id='productTable']/tbody/tr[1]/td[4]/input
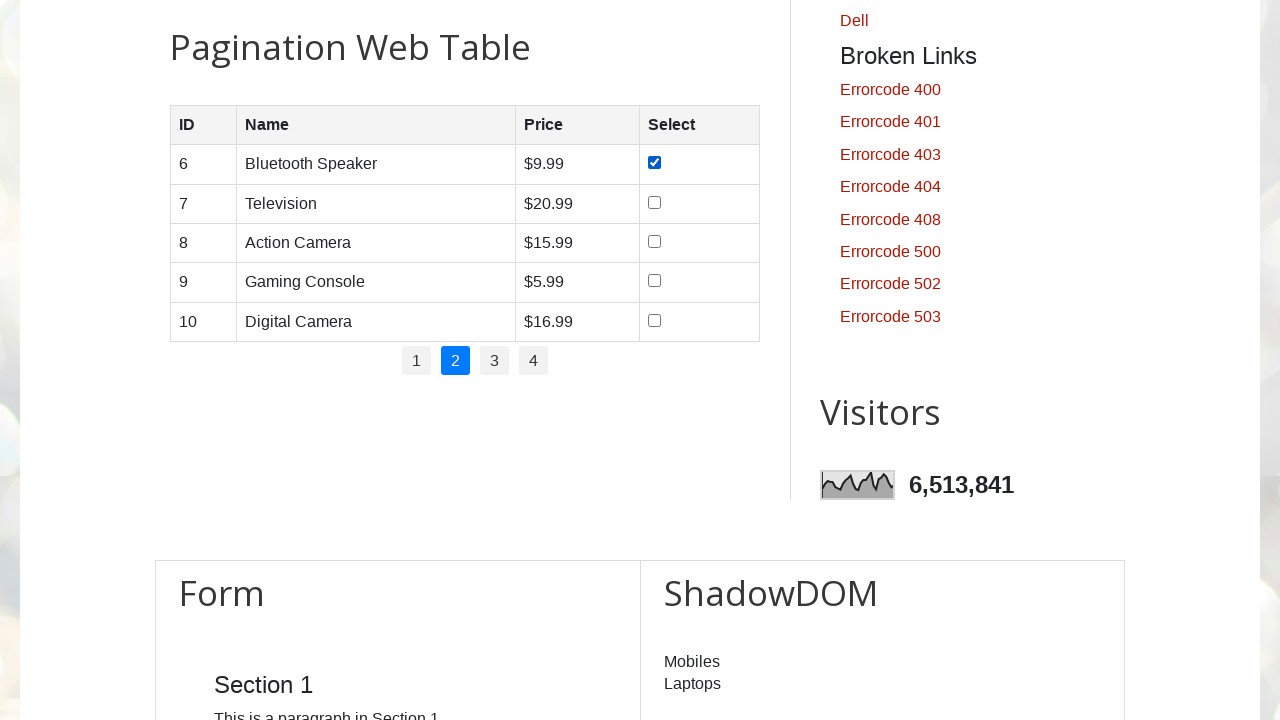

Selected checkbox in row 2 on page 2 at (654, 202) on //table[@id='productTable']/tbody/tr[2]/td[4]/input
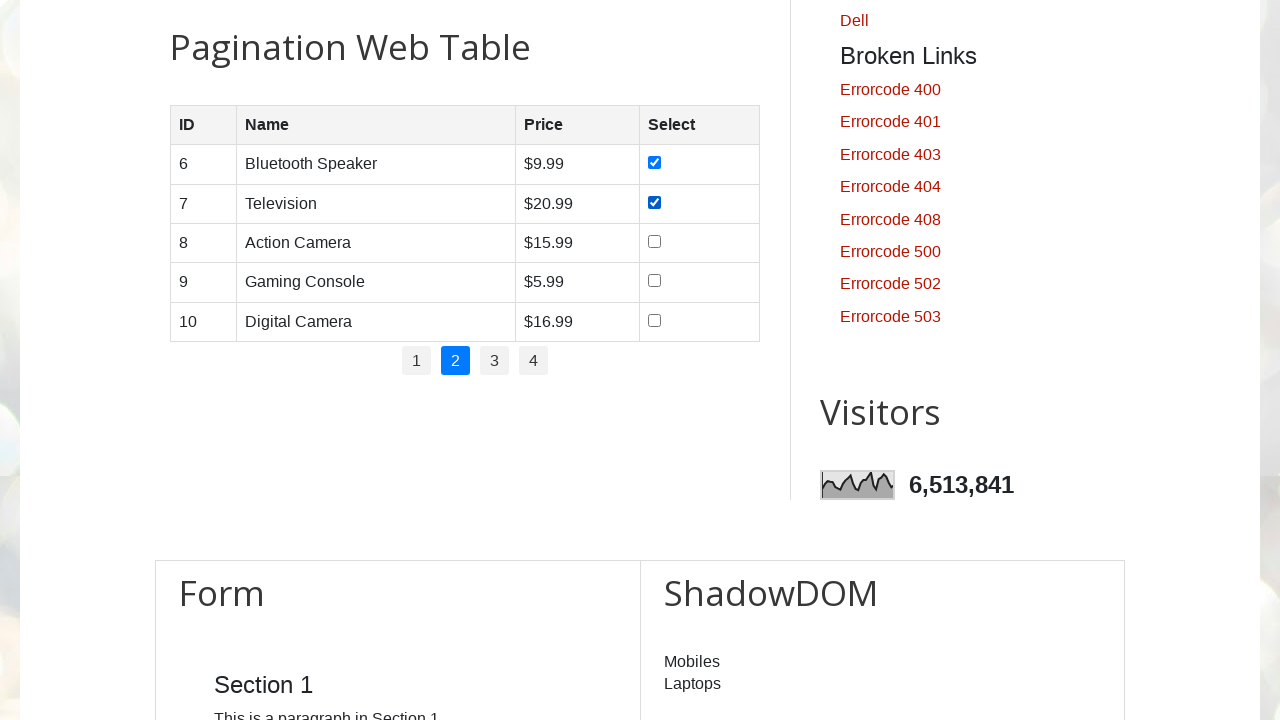

Selected checkbox in row 3 on page 2 at (654, 241) on //table[@id='productTable']/tbody/tr[3]/td[4]/input
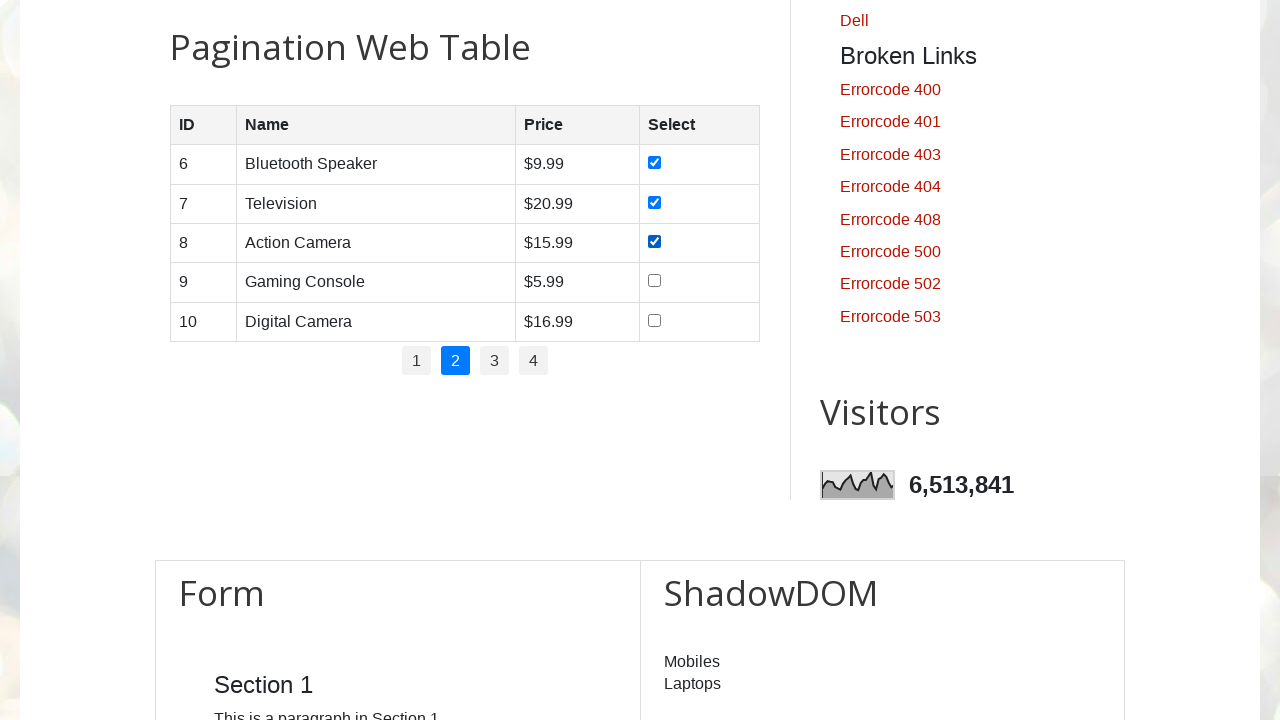

Selected checkbox in row 4 on page 2 at (654, 281) on //table[@id='productTable']/tbody/tr[4]/td[4]/input
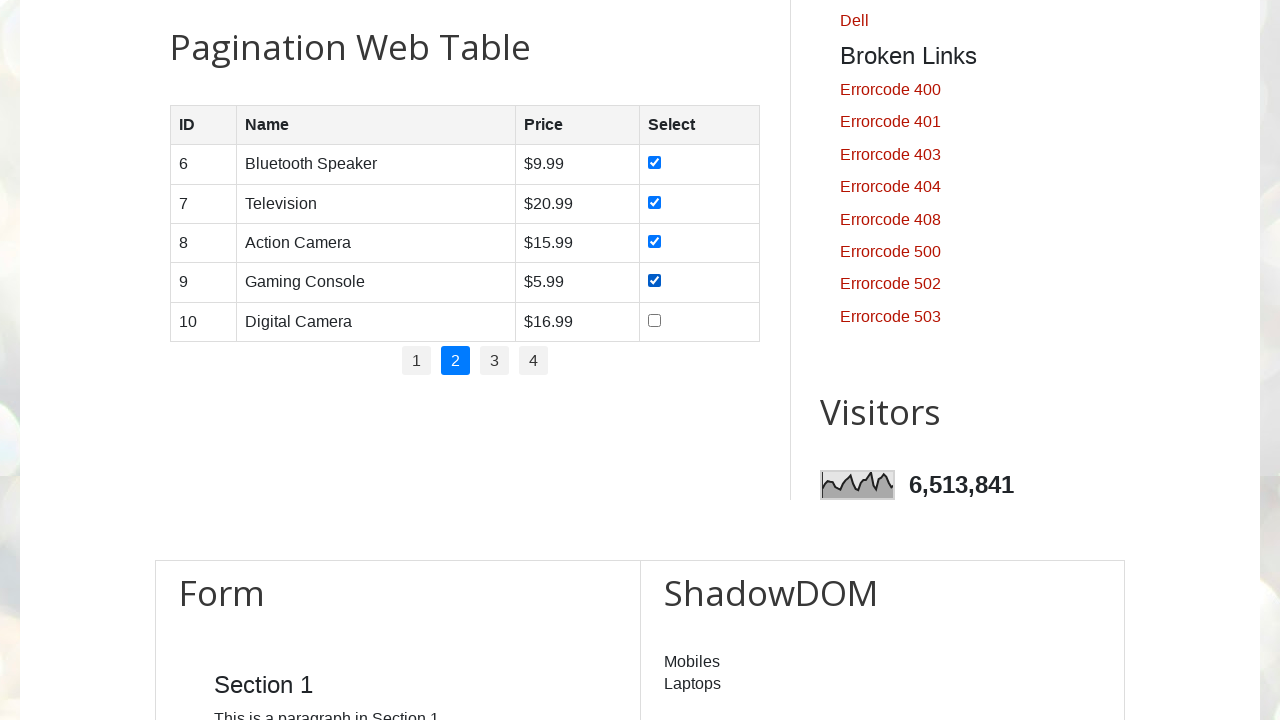

Selected checkbox in row 5 on page 2 at (654, 320) on //table[@id='productTable']/tbody/tr[5]/td[4]/input
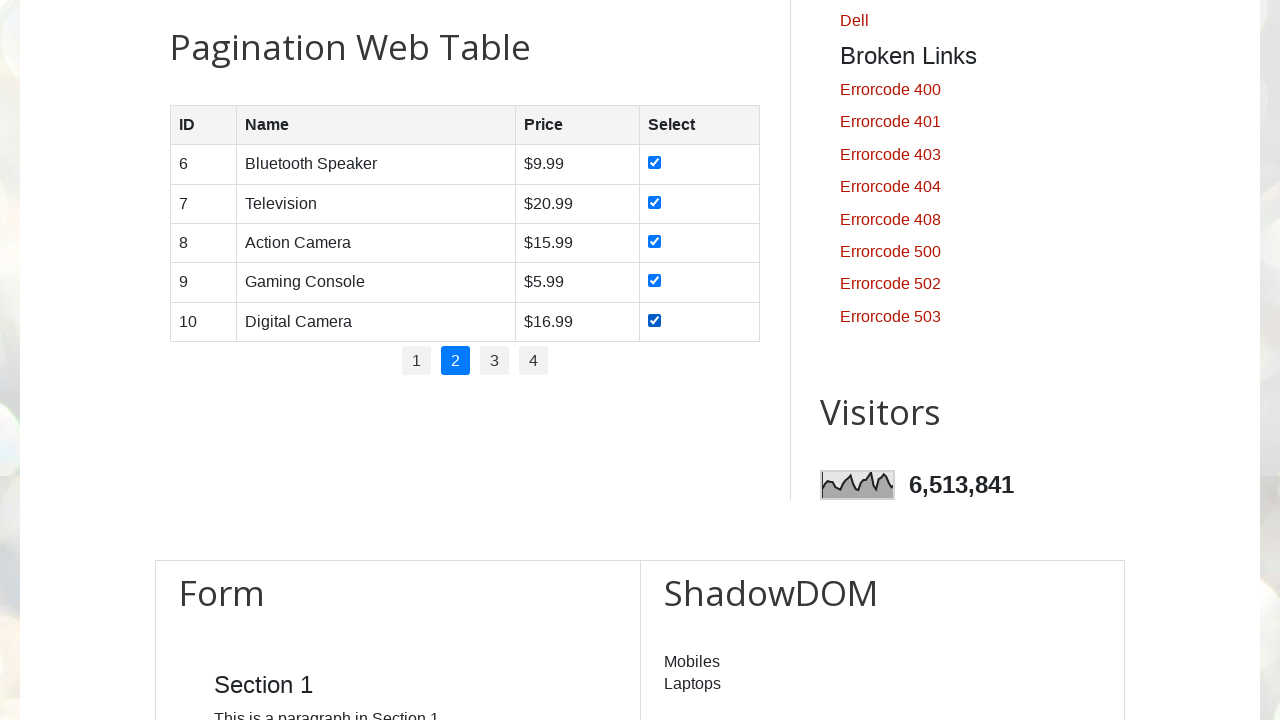

Clicked on pagination page 3 at (494, 361) on xpath=//ul[@id='pagination']/li >> nth=2
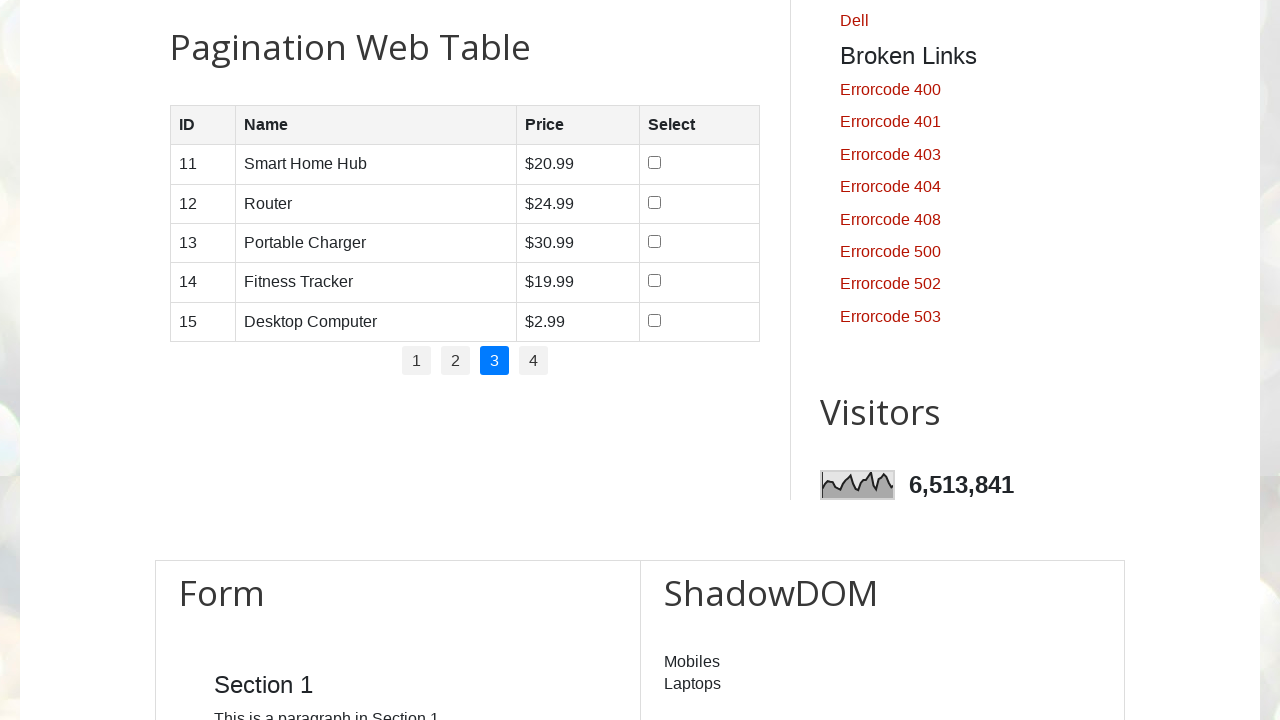

Waited for table to update after pagination click
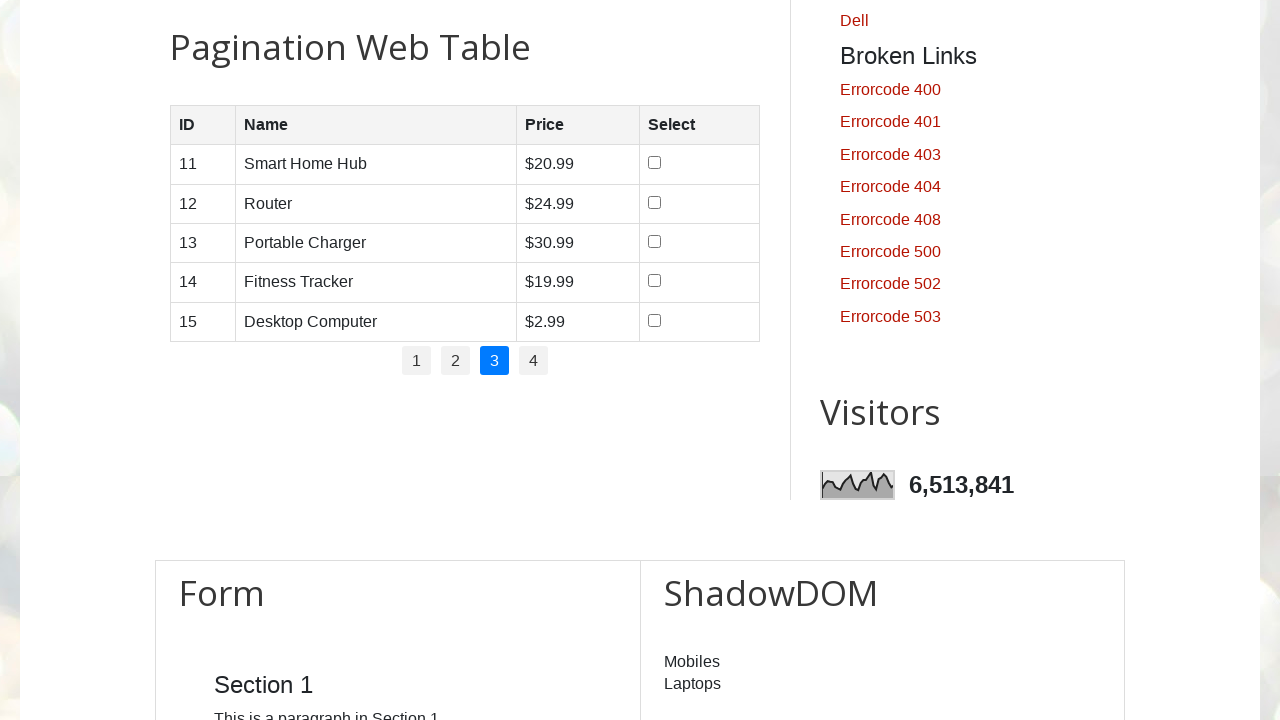

Retrieved current page row count: 5 rows on page 3
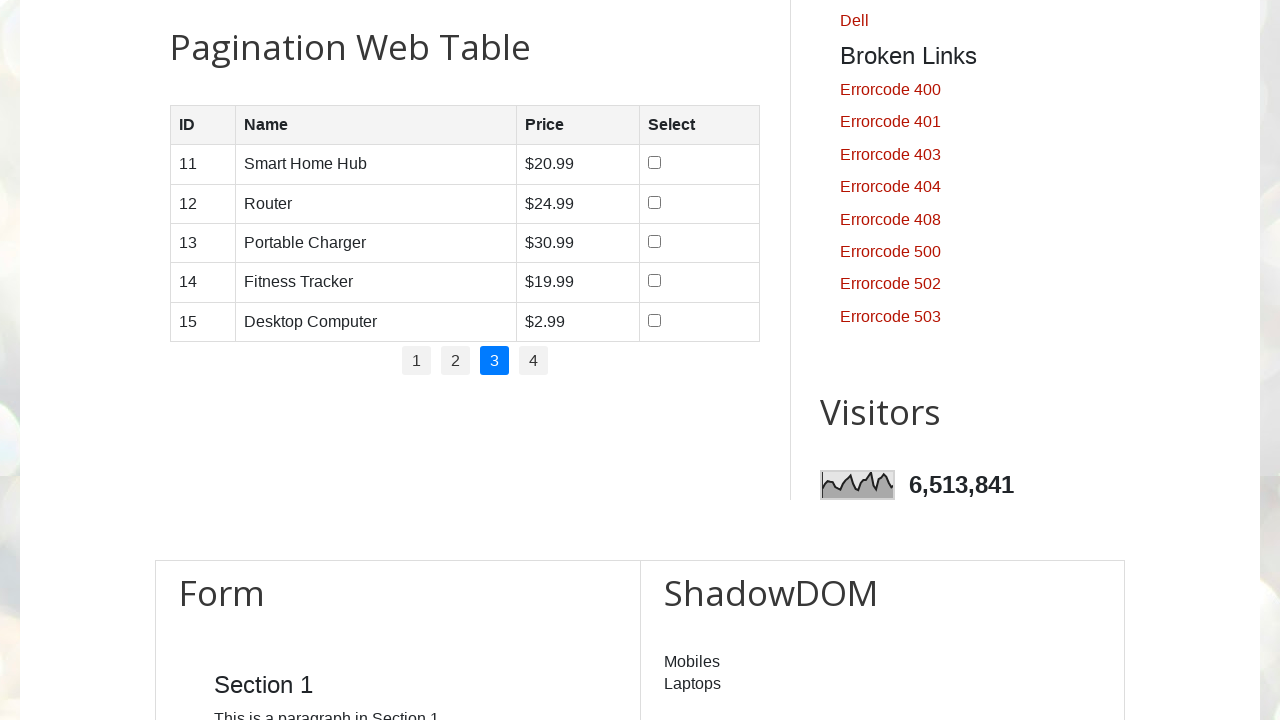

Selected checkbox in row 1 on page 3 at (655, 163) on //table[@id='productTable']/tbody/tr[1]/td[4]/input
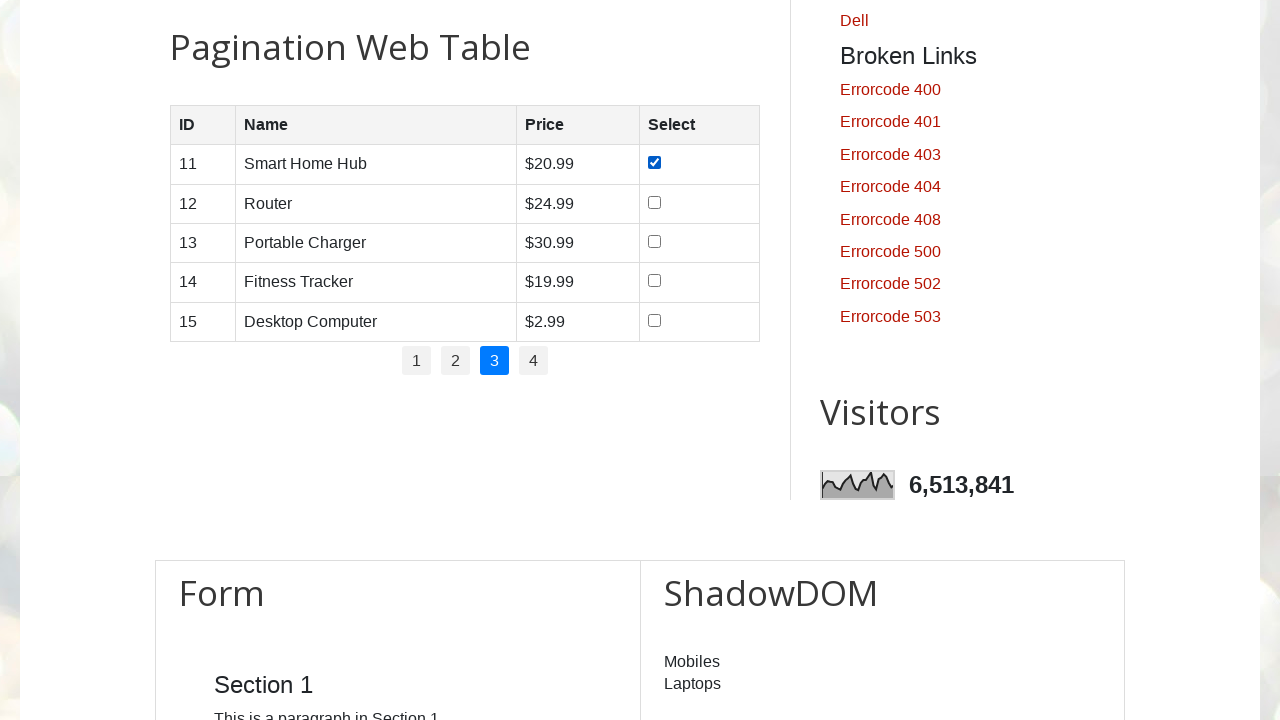

Selected checkbox in row 2 on page 3 at (655, 202) on //table[@id='productTable']/tbody/tr[2]/td[4]/input
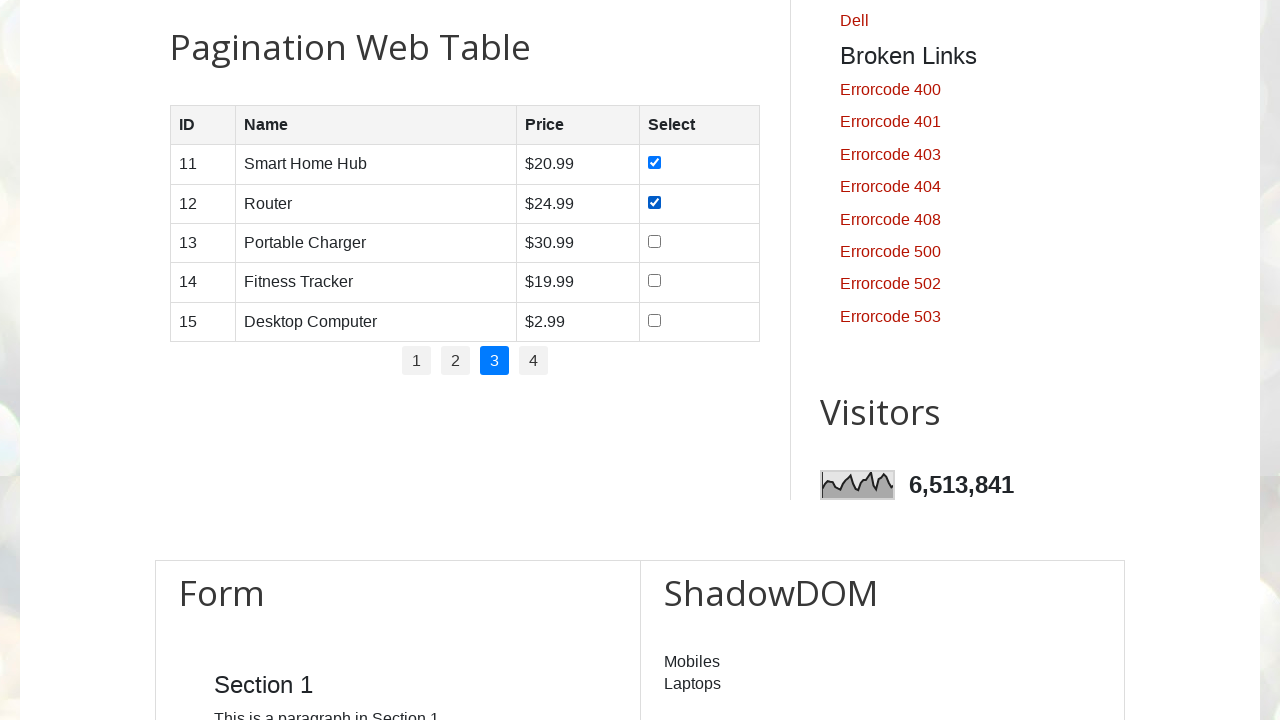

Selected checkbox in row 3 on page 3 at (655, 241) on //table[@id='productTable']/tbody/tr[3]/td[4]/input
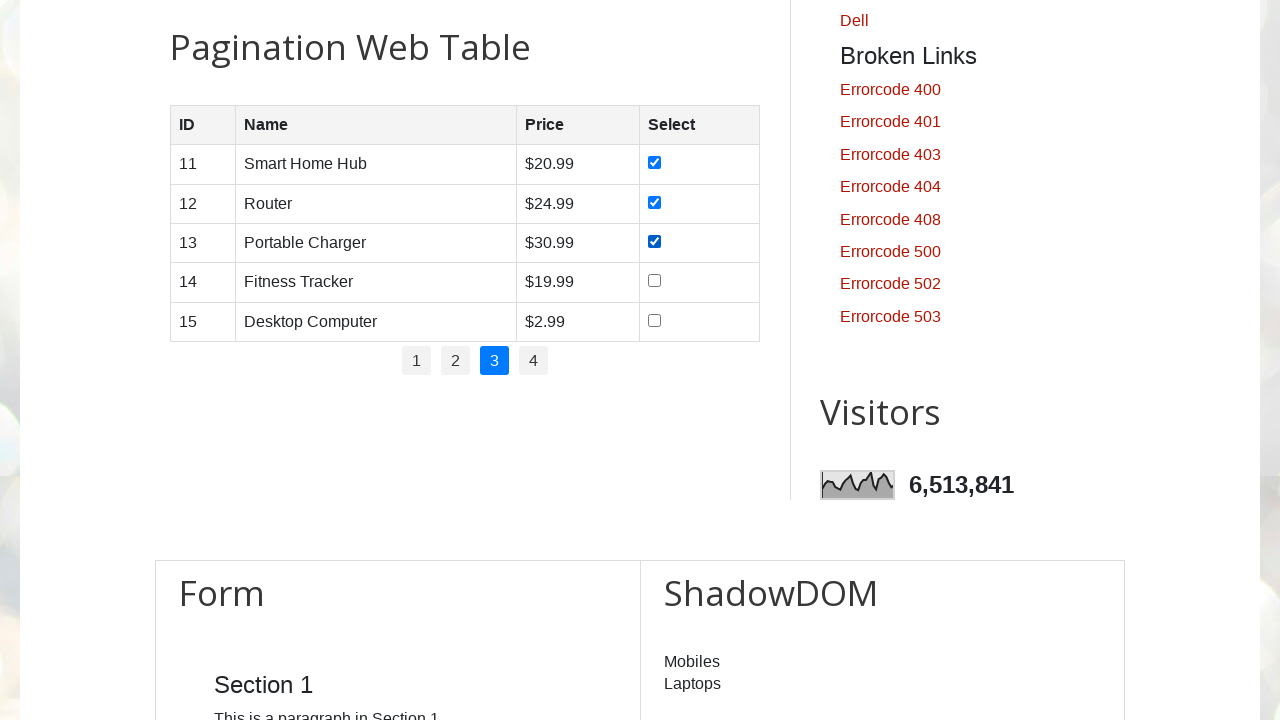

Selected checkbox in row 4 on page 3 at (655, 281) on //table[@id='productTable']/tbody/tr[4]/td[4]/input
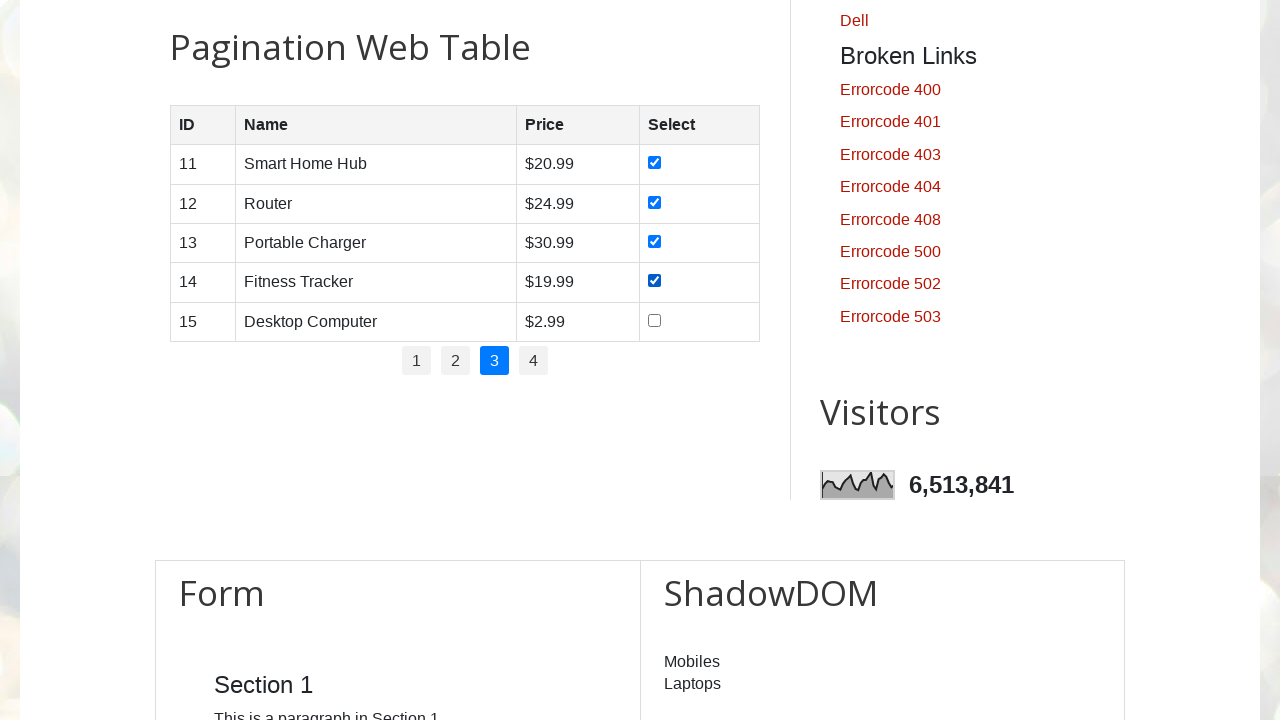

Selected checkbox in row 5 on page 3 at (655, 320) on //table[@id='productTable']/tbody/tr[5]/td[4]/input
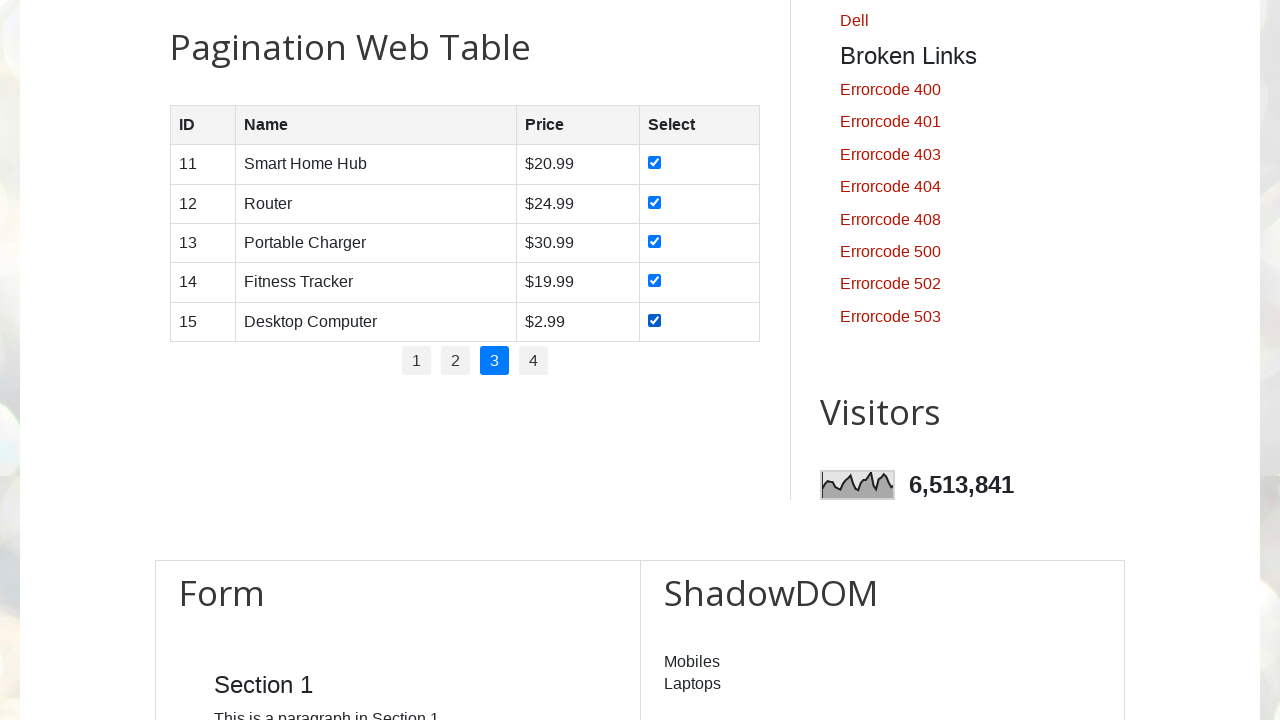

Clicked on pagination page 4 at (534, 361) on xpath=//ul[@id='pagination']/li >> nth=3
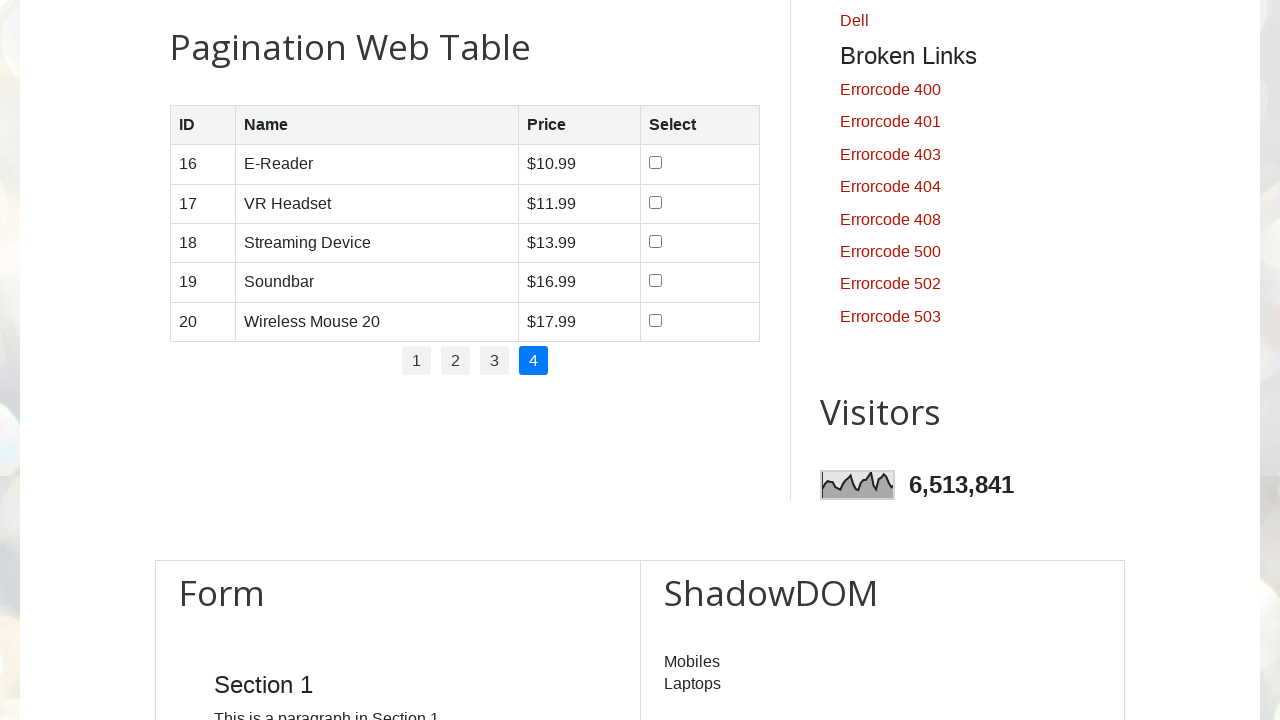

Waited for table to update after pagination click
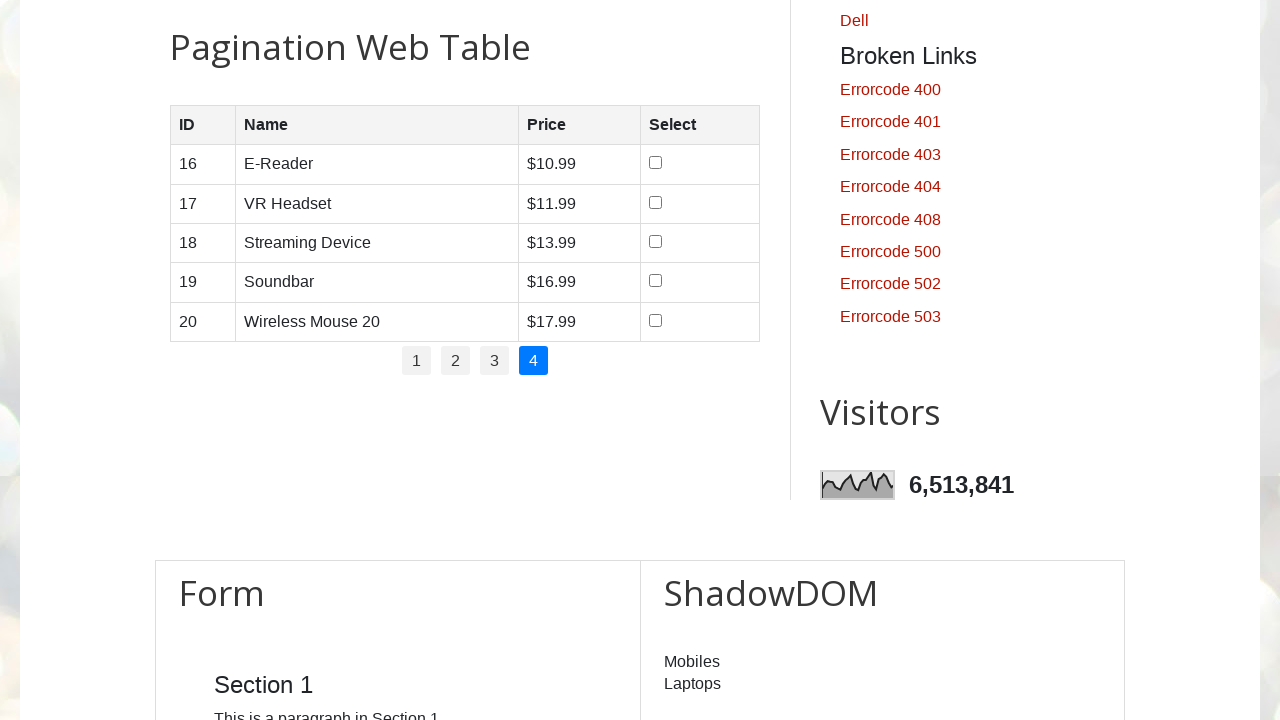

Retrieved current page row count: 5 rows on page 4
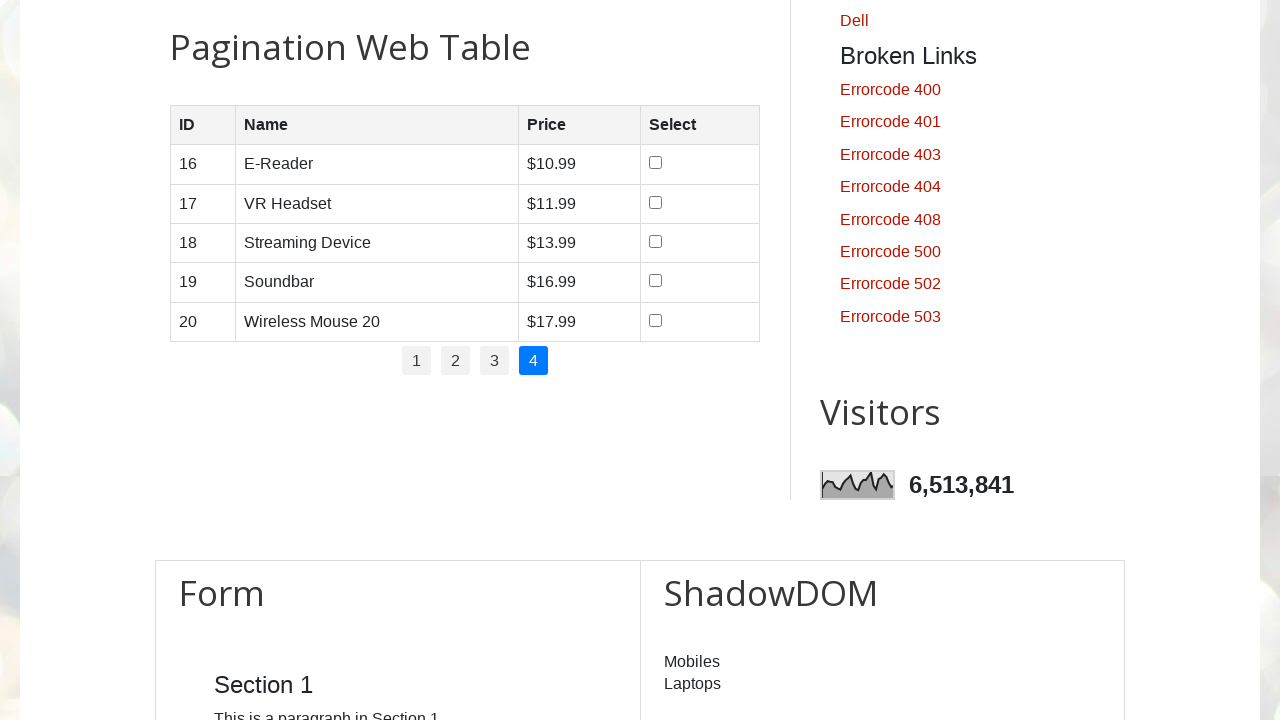

Selected checkbox in row 1 on page 4 at (656, 163) on //table[@id='productTable']/tbody/tr[1]/td[4]/input
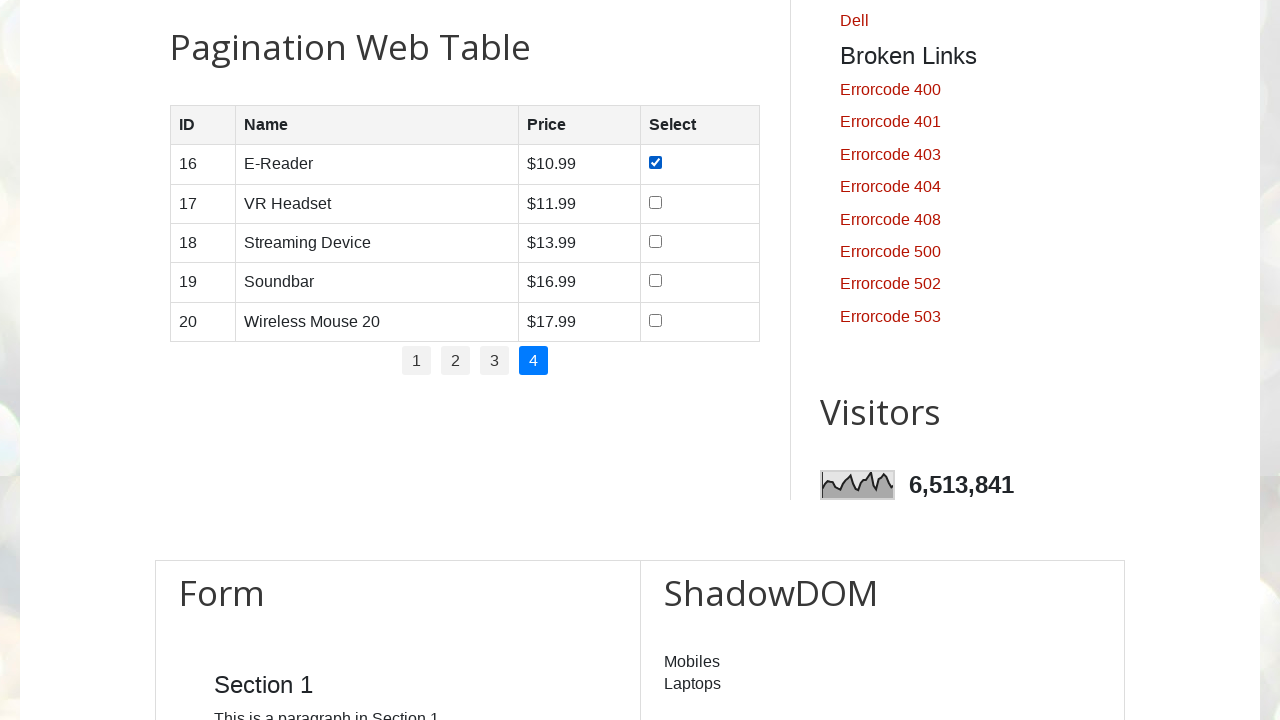

Selected checkbox in row 2 on page 4 at (656, 202) on //table[@id='productTable']/tbody/tr[2]/td[4]/input
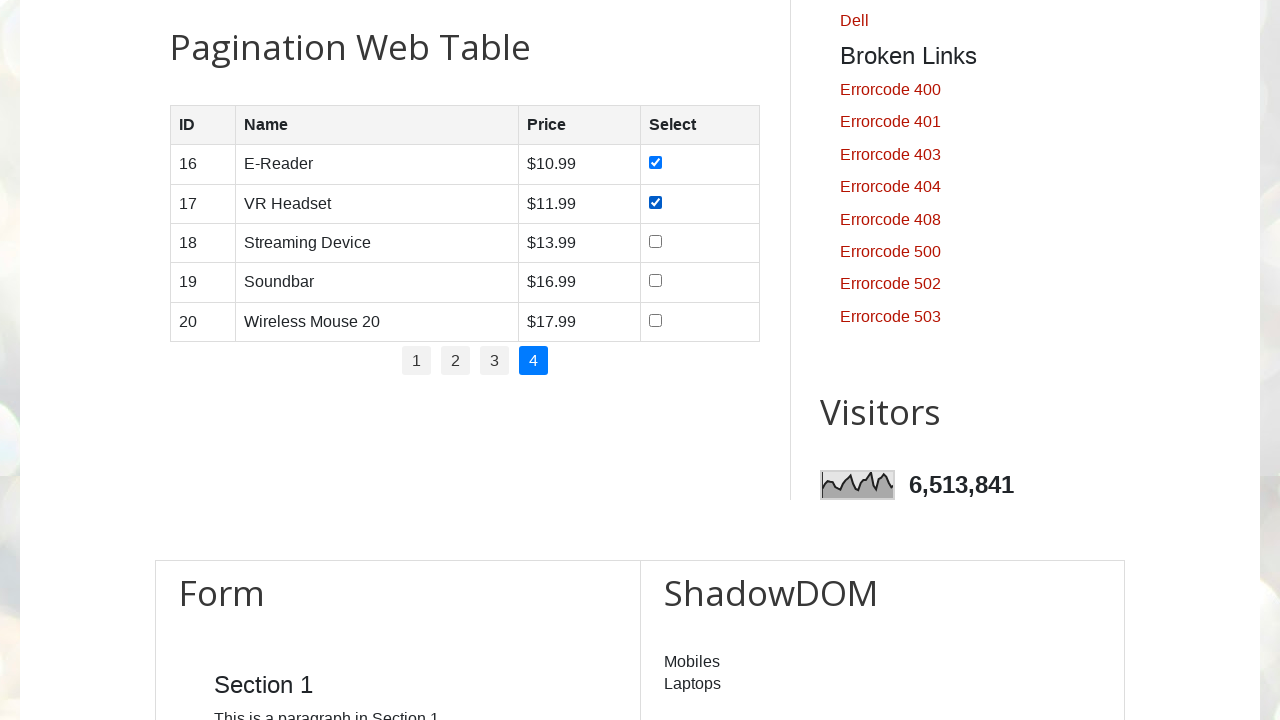

Selected checkbox in row 3 on page 4 at (656, 241) on //table[@id='productTable']/tbody/tr[3]/td[4]/input
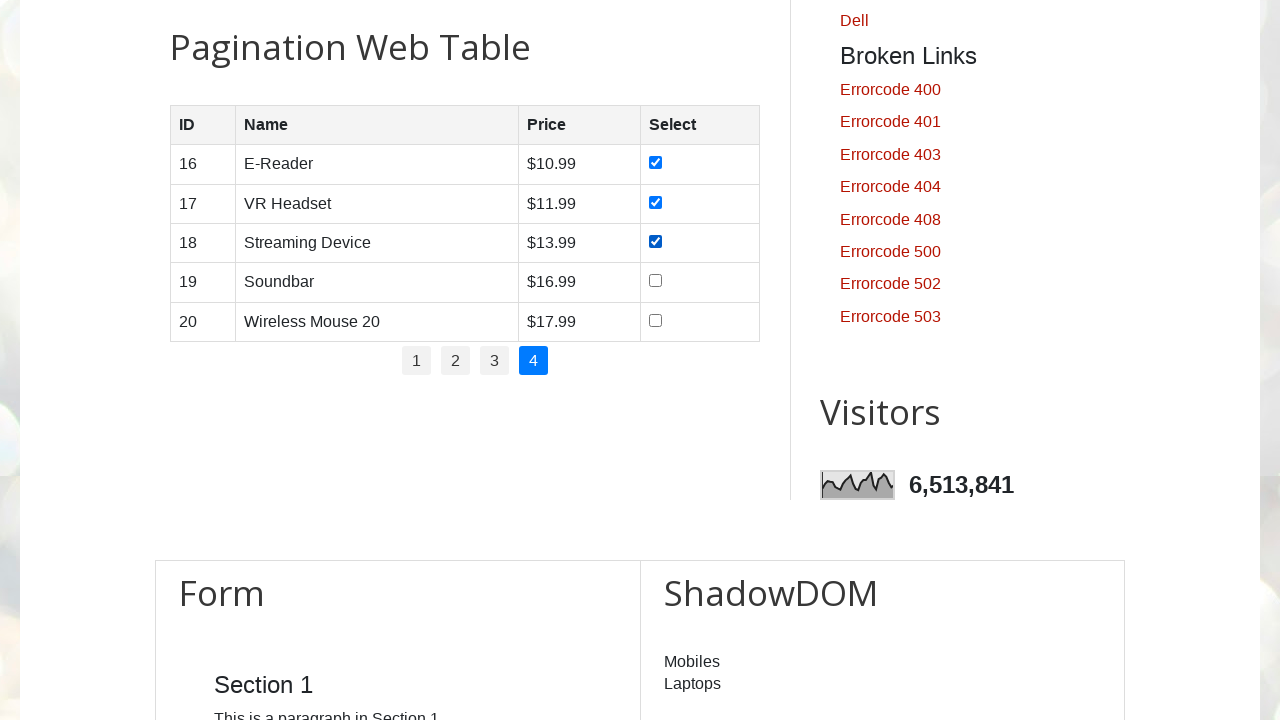

Selected checkbox in row 4 on page 4 at (656, 281) on //table[@id='productTable']/tbody/tr[4]/td[4]/input
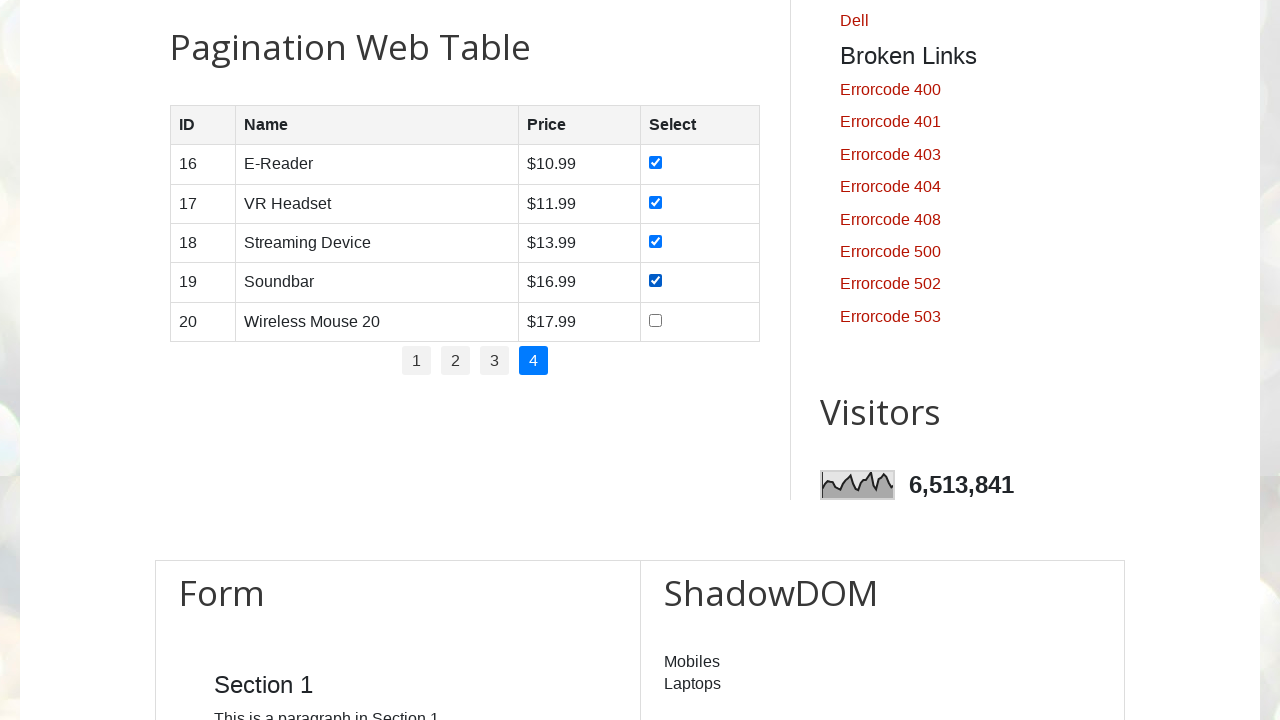

Selected checkbox in row 5 on page 4 at (656, 320) on //table[@id='productTable']/tbody/tr[5]/td[4]/input
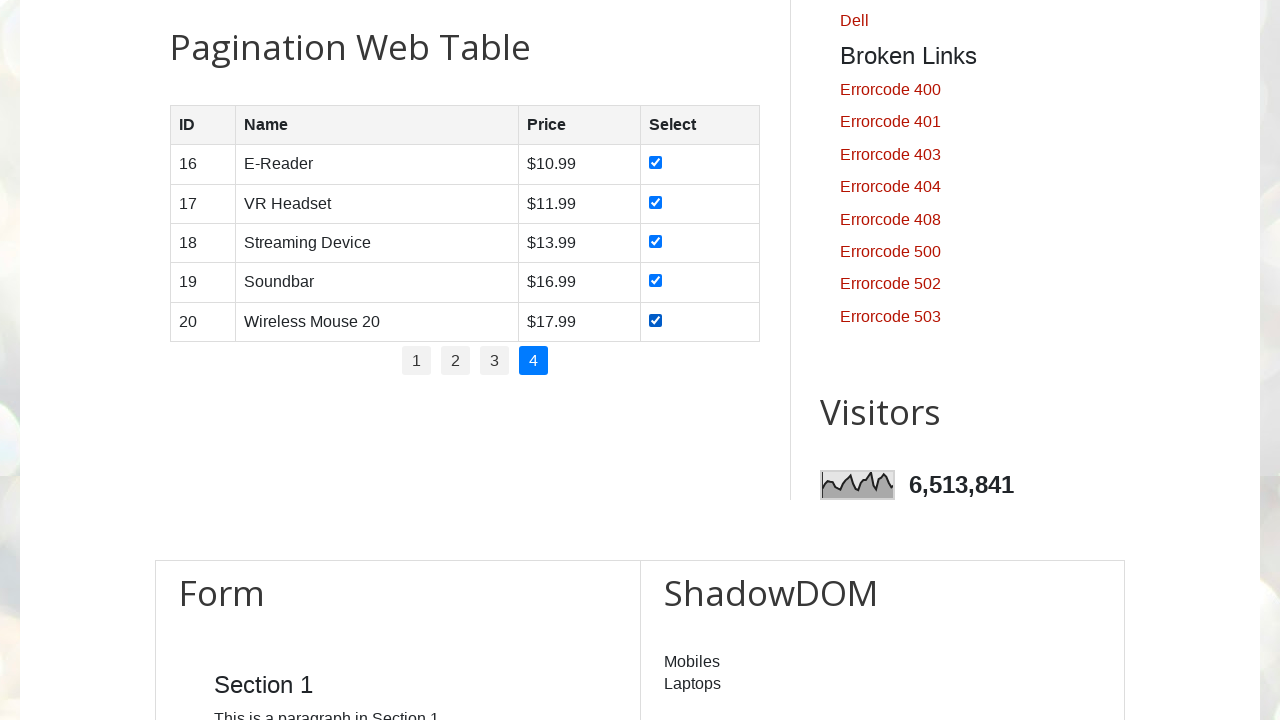

Clicked on specific checkbox in row 2 at (656, 202) on xpath=//table[@id='productTable']/tbody/tr[2]/td[4]/input
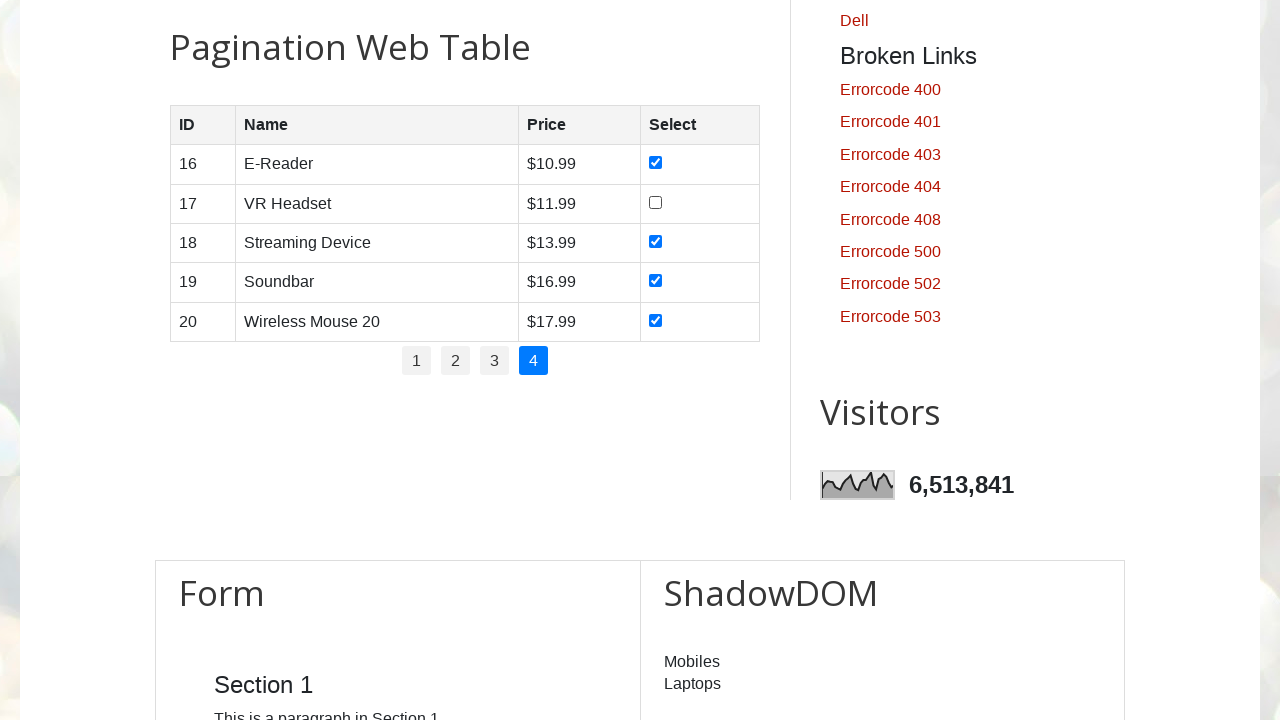

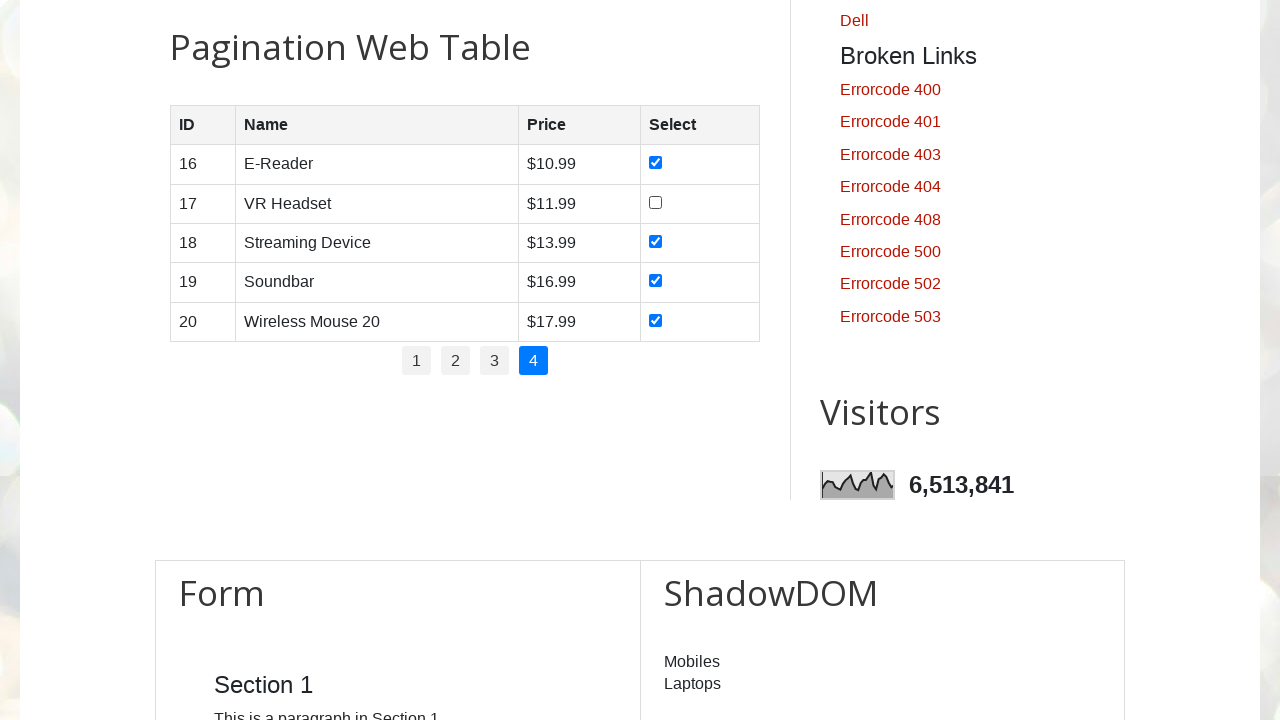